Tests JavaScript popup functionality on W3Schools by clicking multiple "Try it Yourself" buttons for Alert, Confirm, Prompt boxes and Line Break examples, which opens new tabs/windows, then iterates through all opened windows.

Starting URL: https://www.w3schools.com/js/js_popup.asp

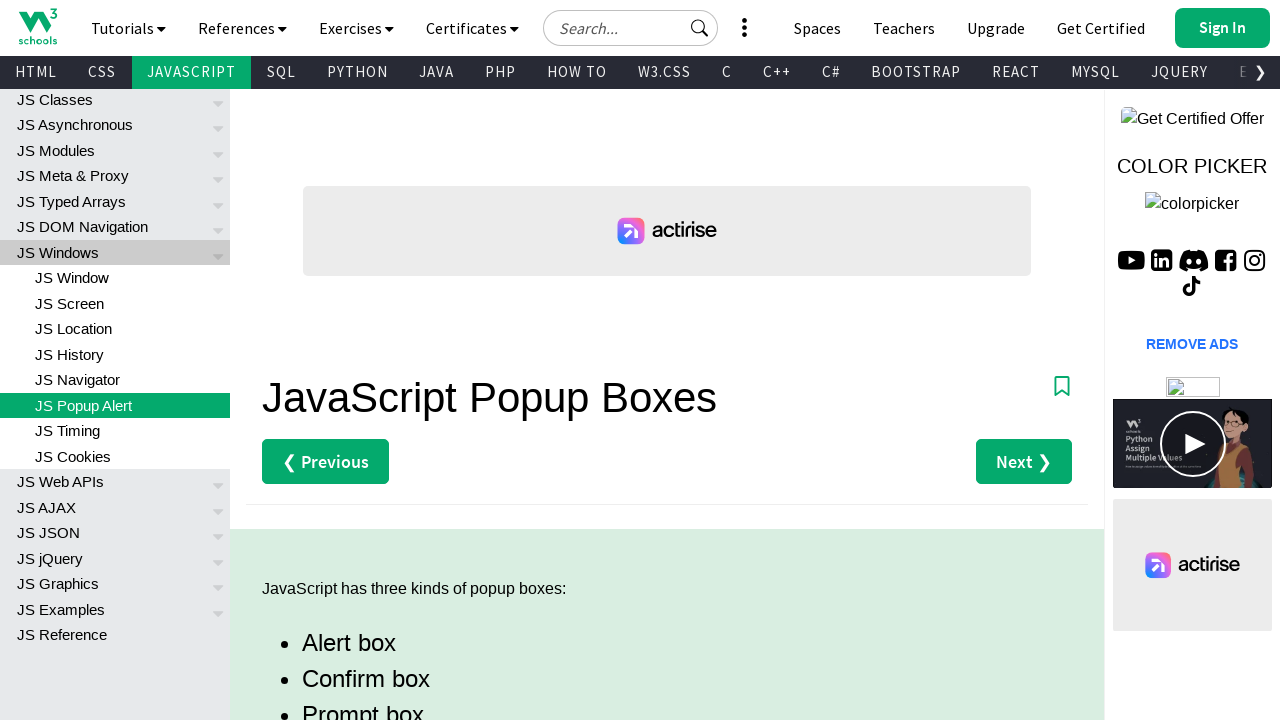

Set viewport size to 1920x1080
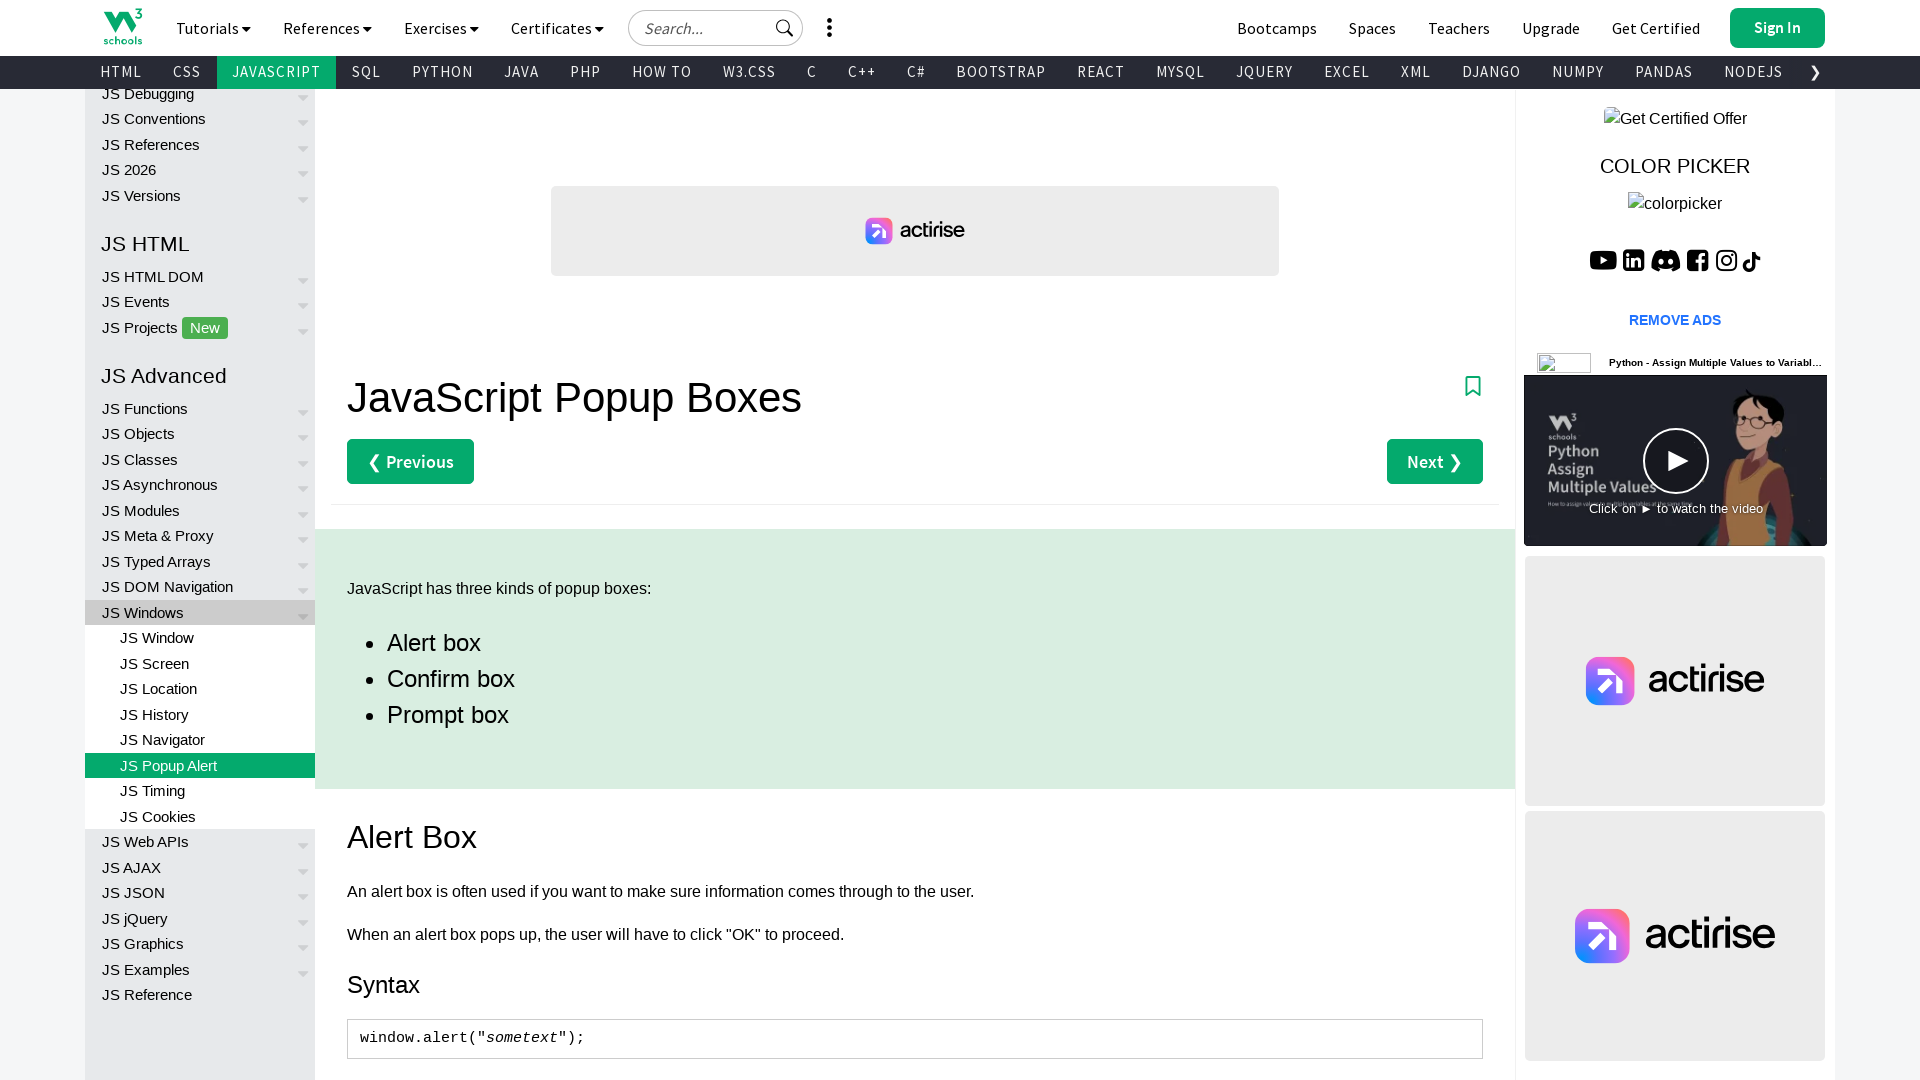

Page loaded (domcontentloaded event)
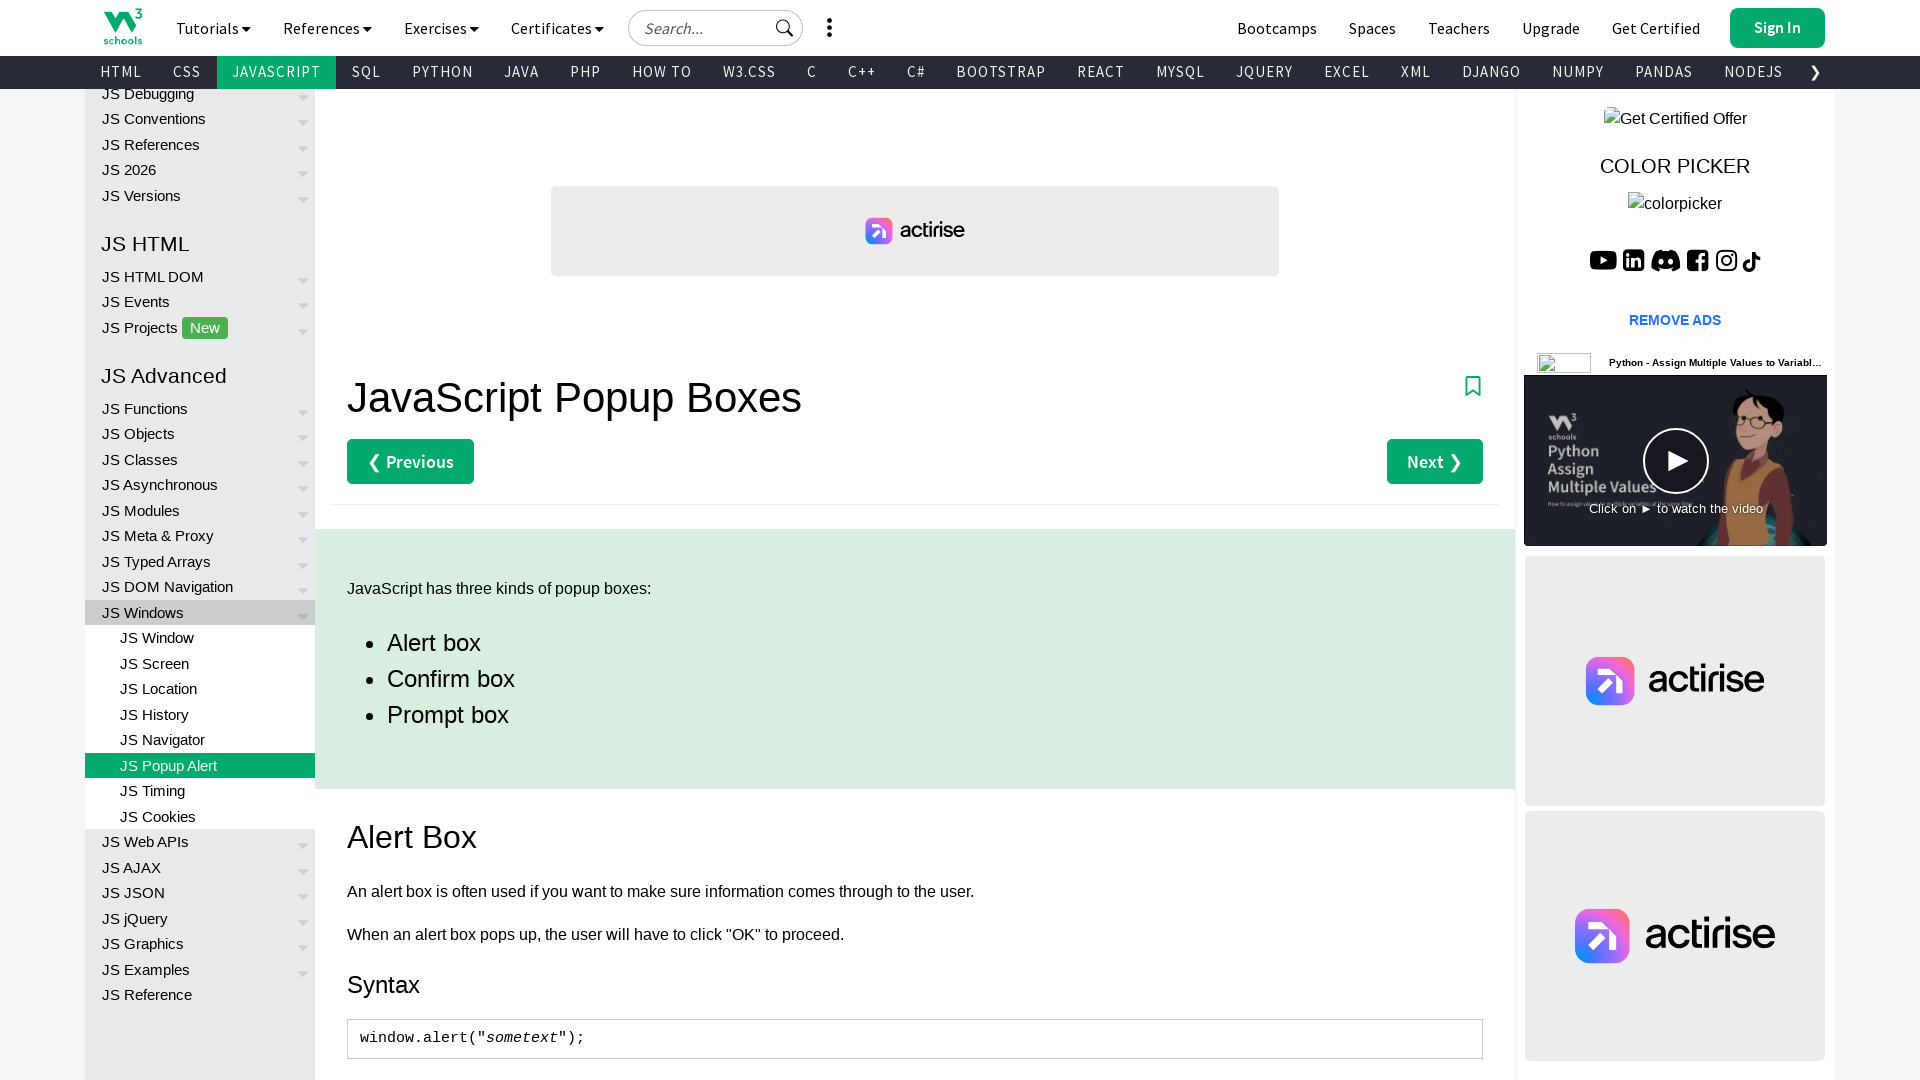

Clicked 'Try it Yourself' button for Alert Box example at (418, 540) on (//*[contains(text(),'Try it Yourself')])[1]
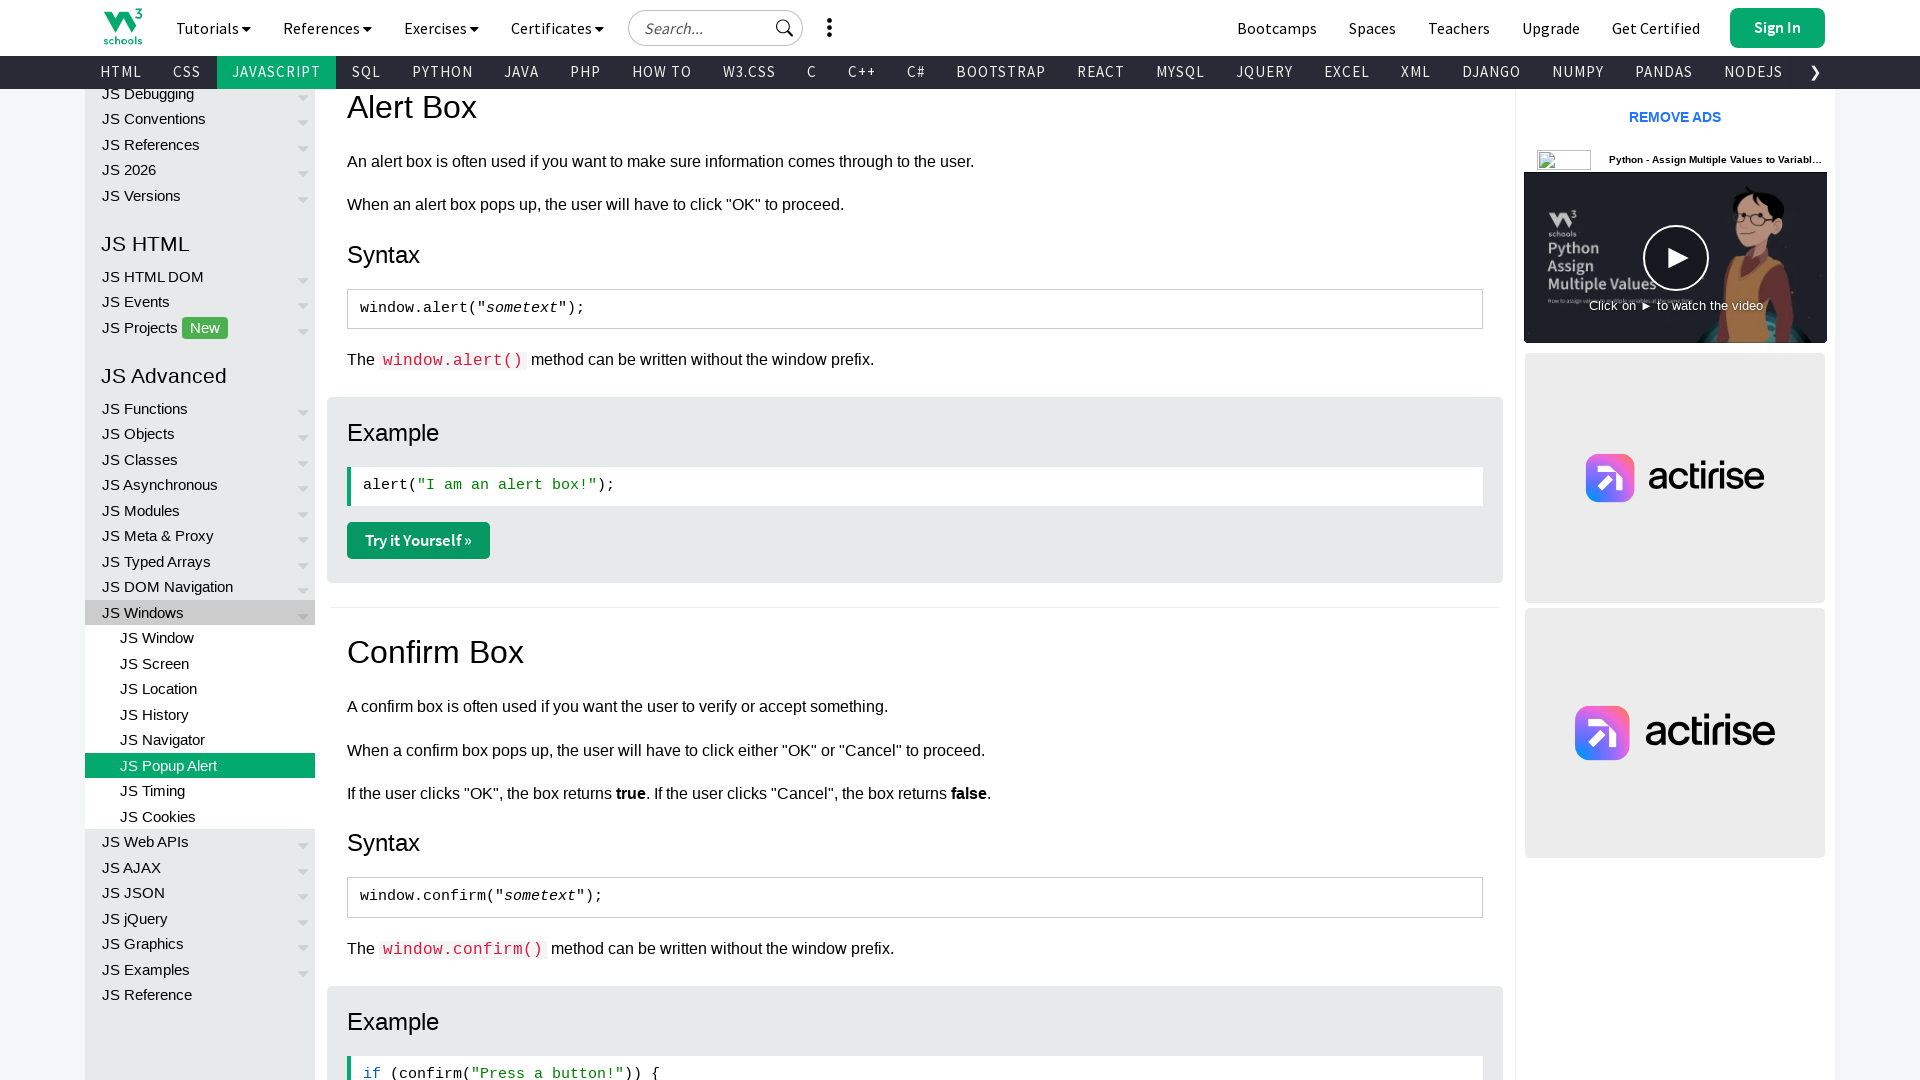

Waited 2 seconds for new tab to open
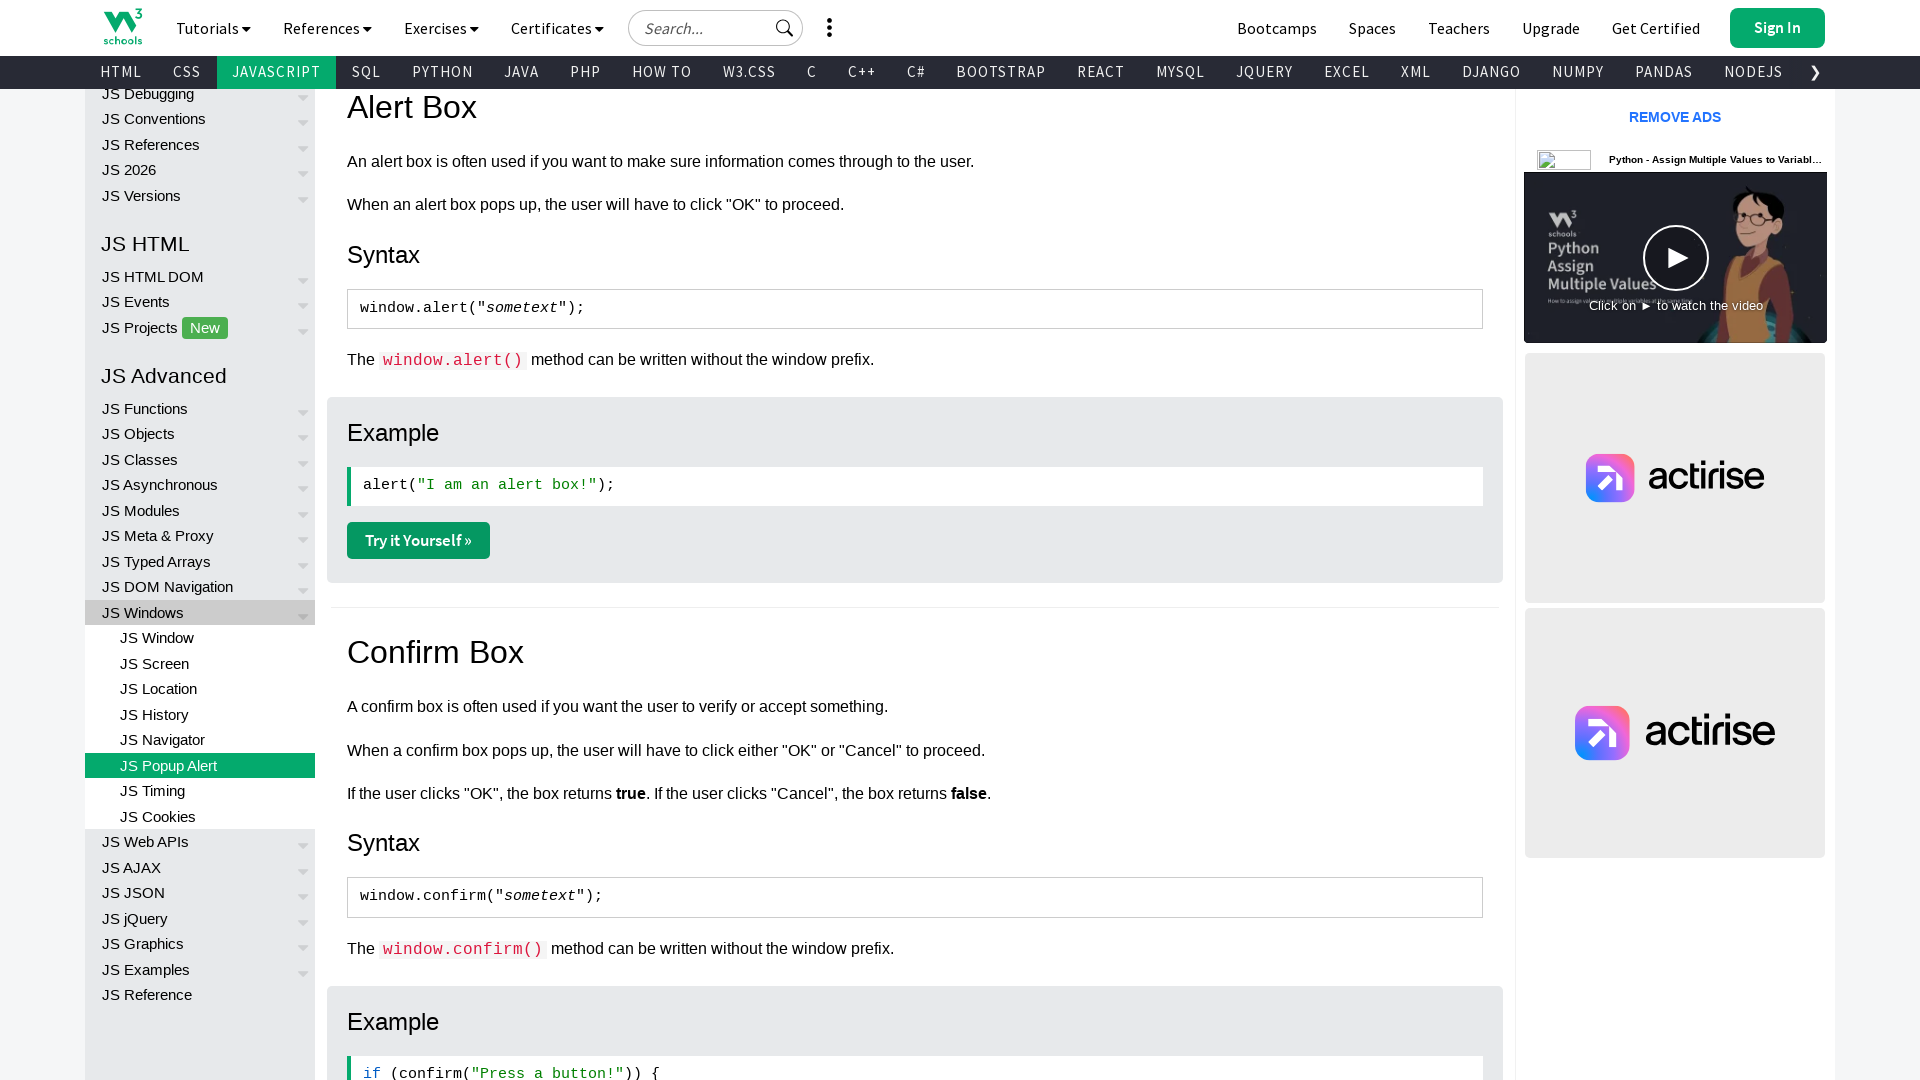

Clicked 'Try it Yourself' button for Confirm Box example at (418, 541) on (//*[contains(text(),'Try it Yourself')])[2]
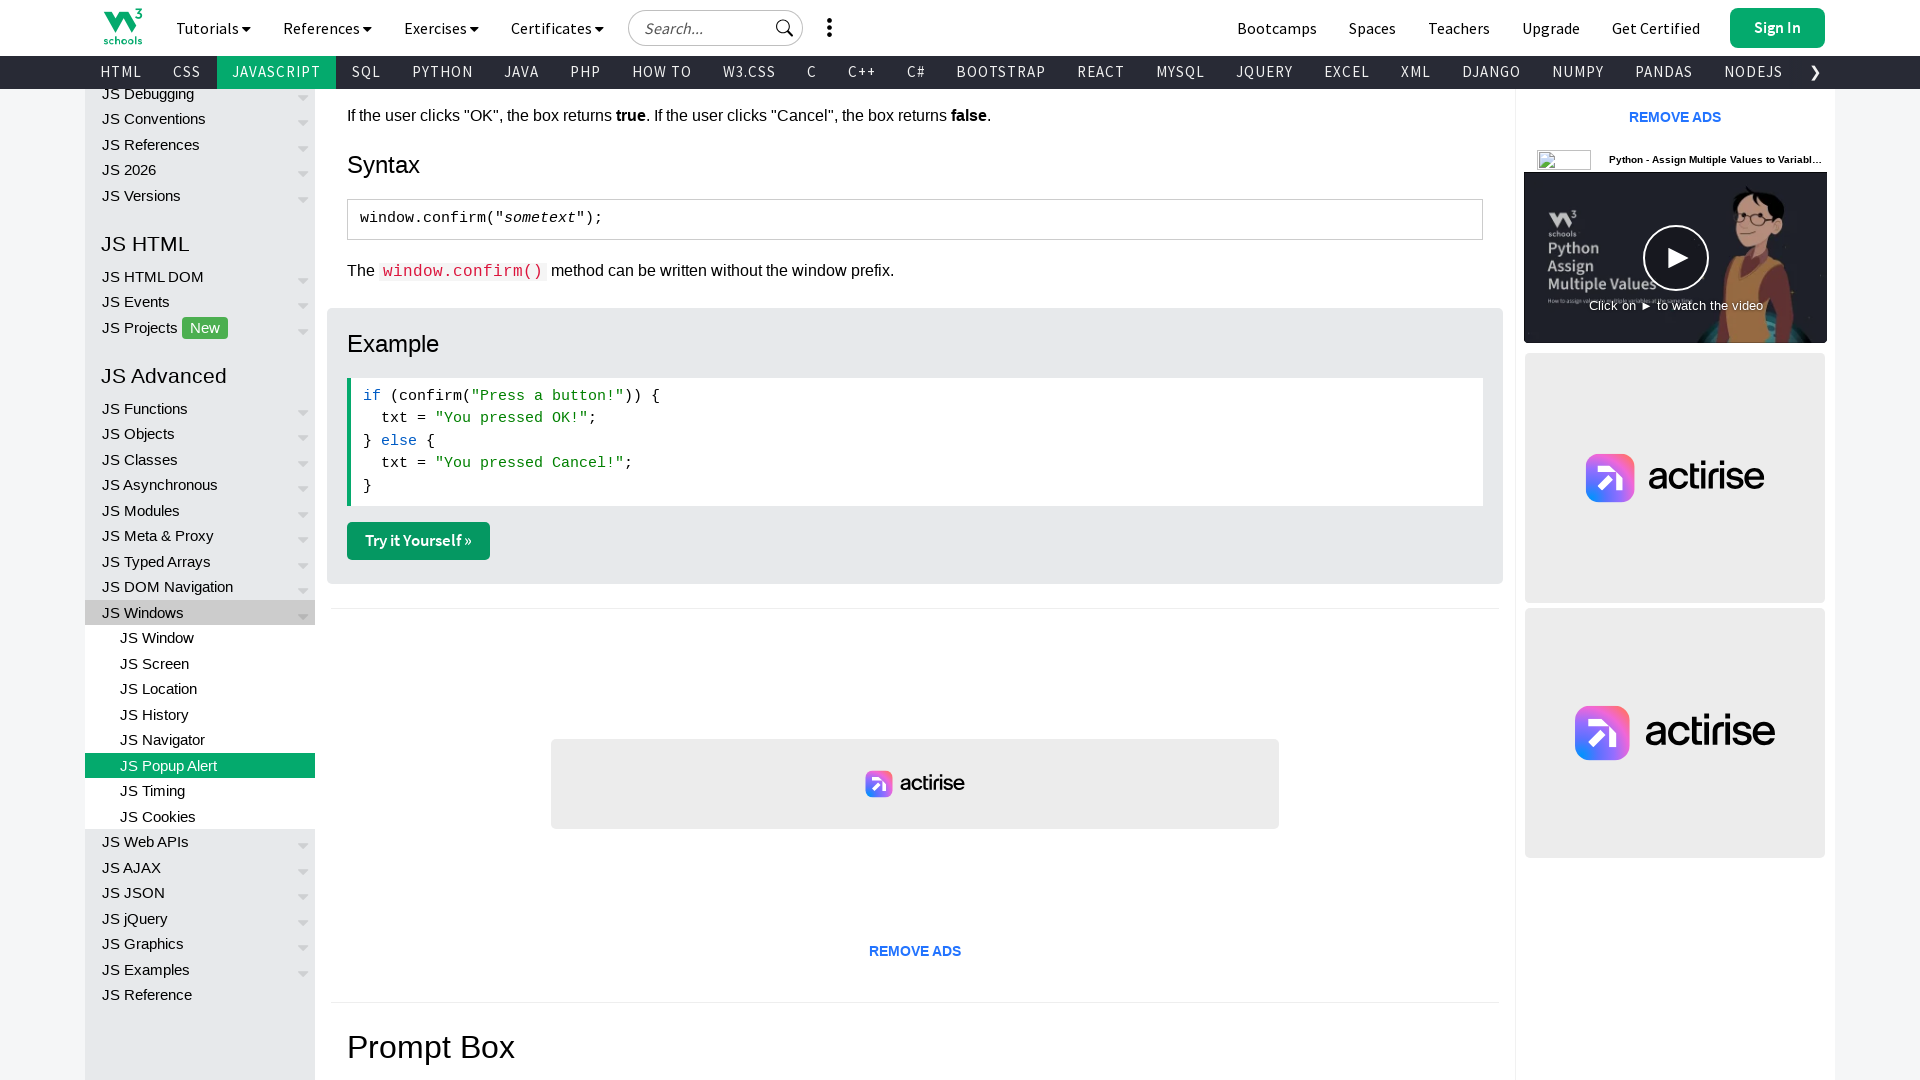

Waited 2 seconds for new tab to open
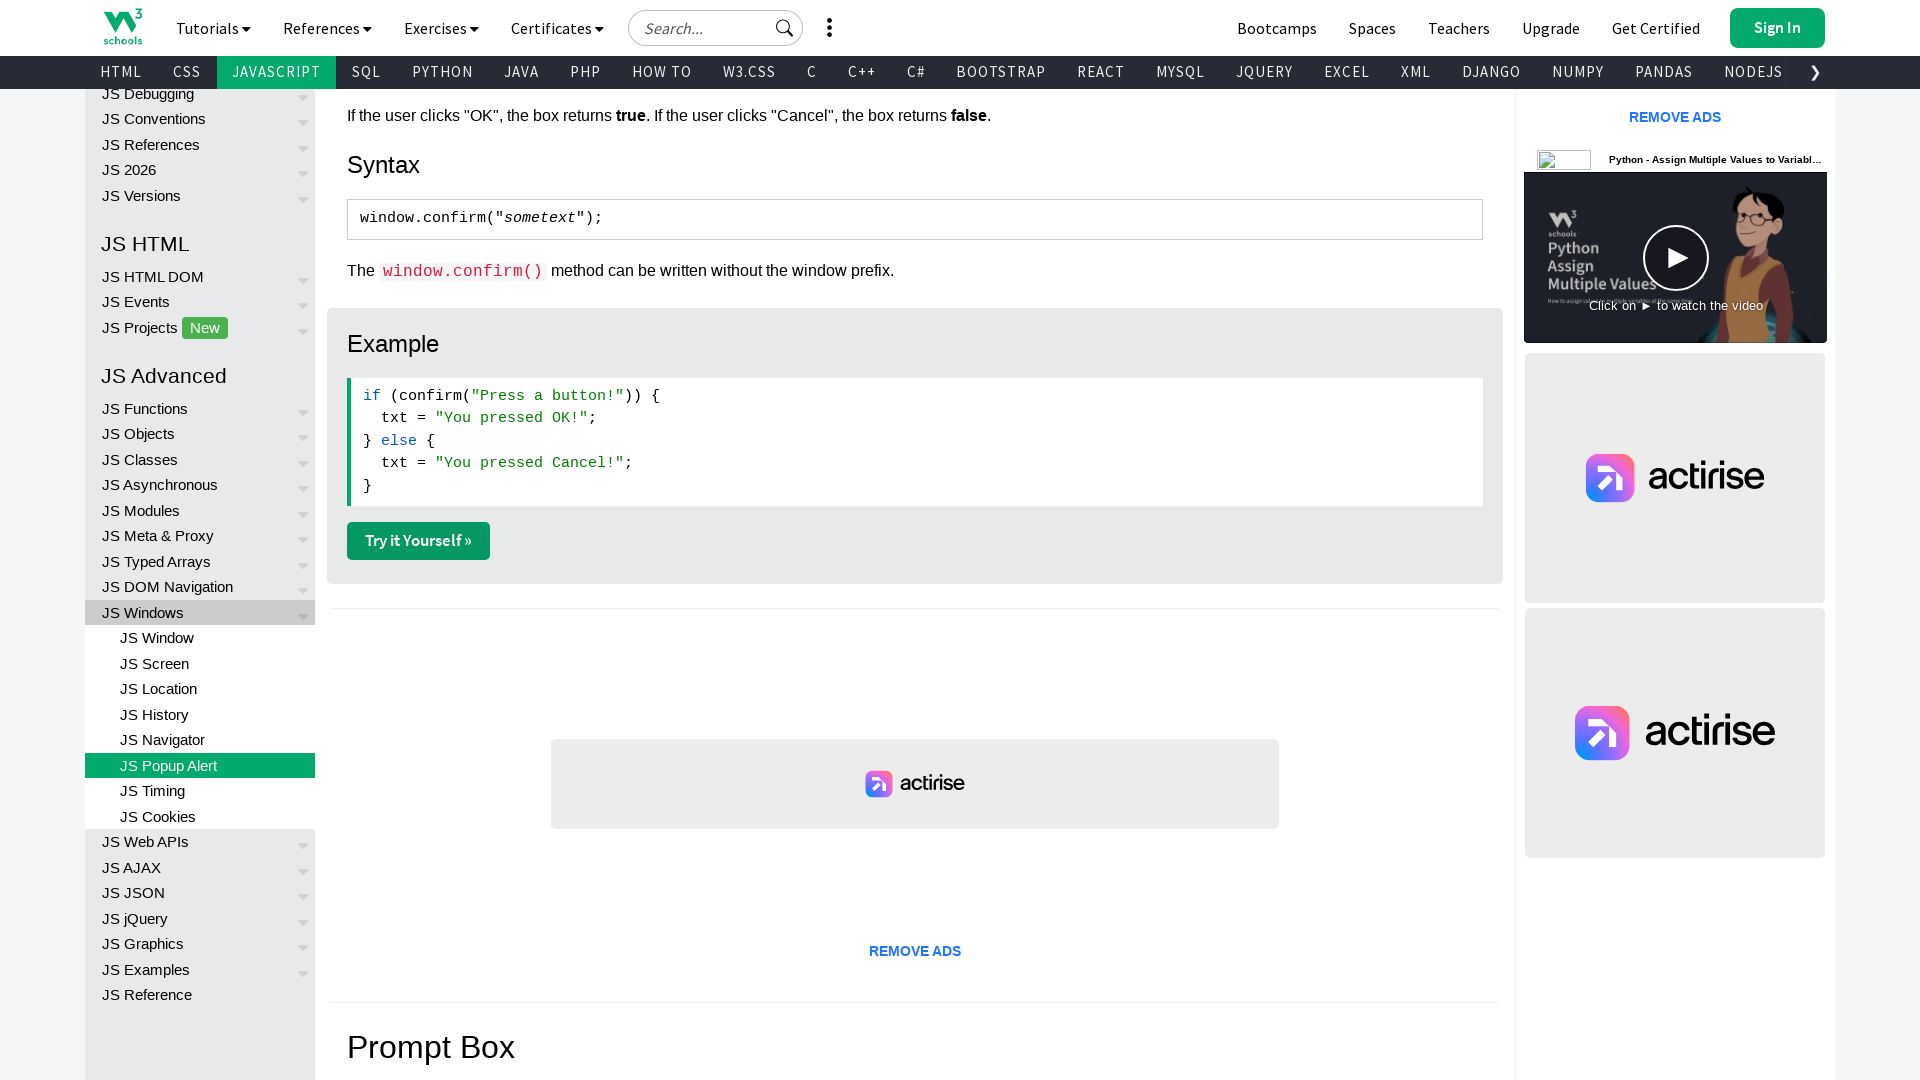

Clicked 'Try it Yourself' button for Prompt Box example at (418, 541) on (//*[contains(text(),'Try it Yourself')])[3]
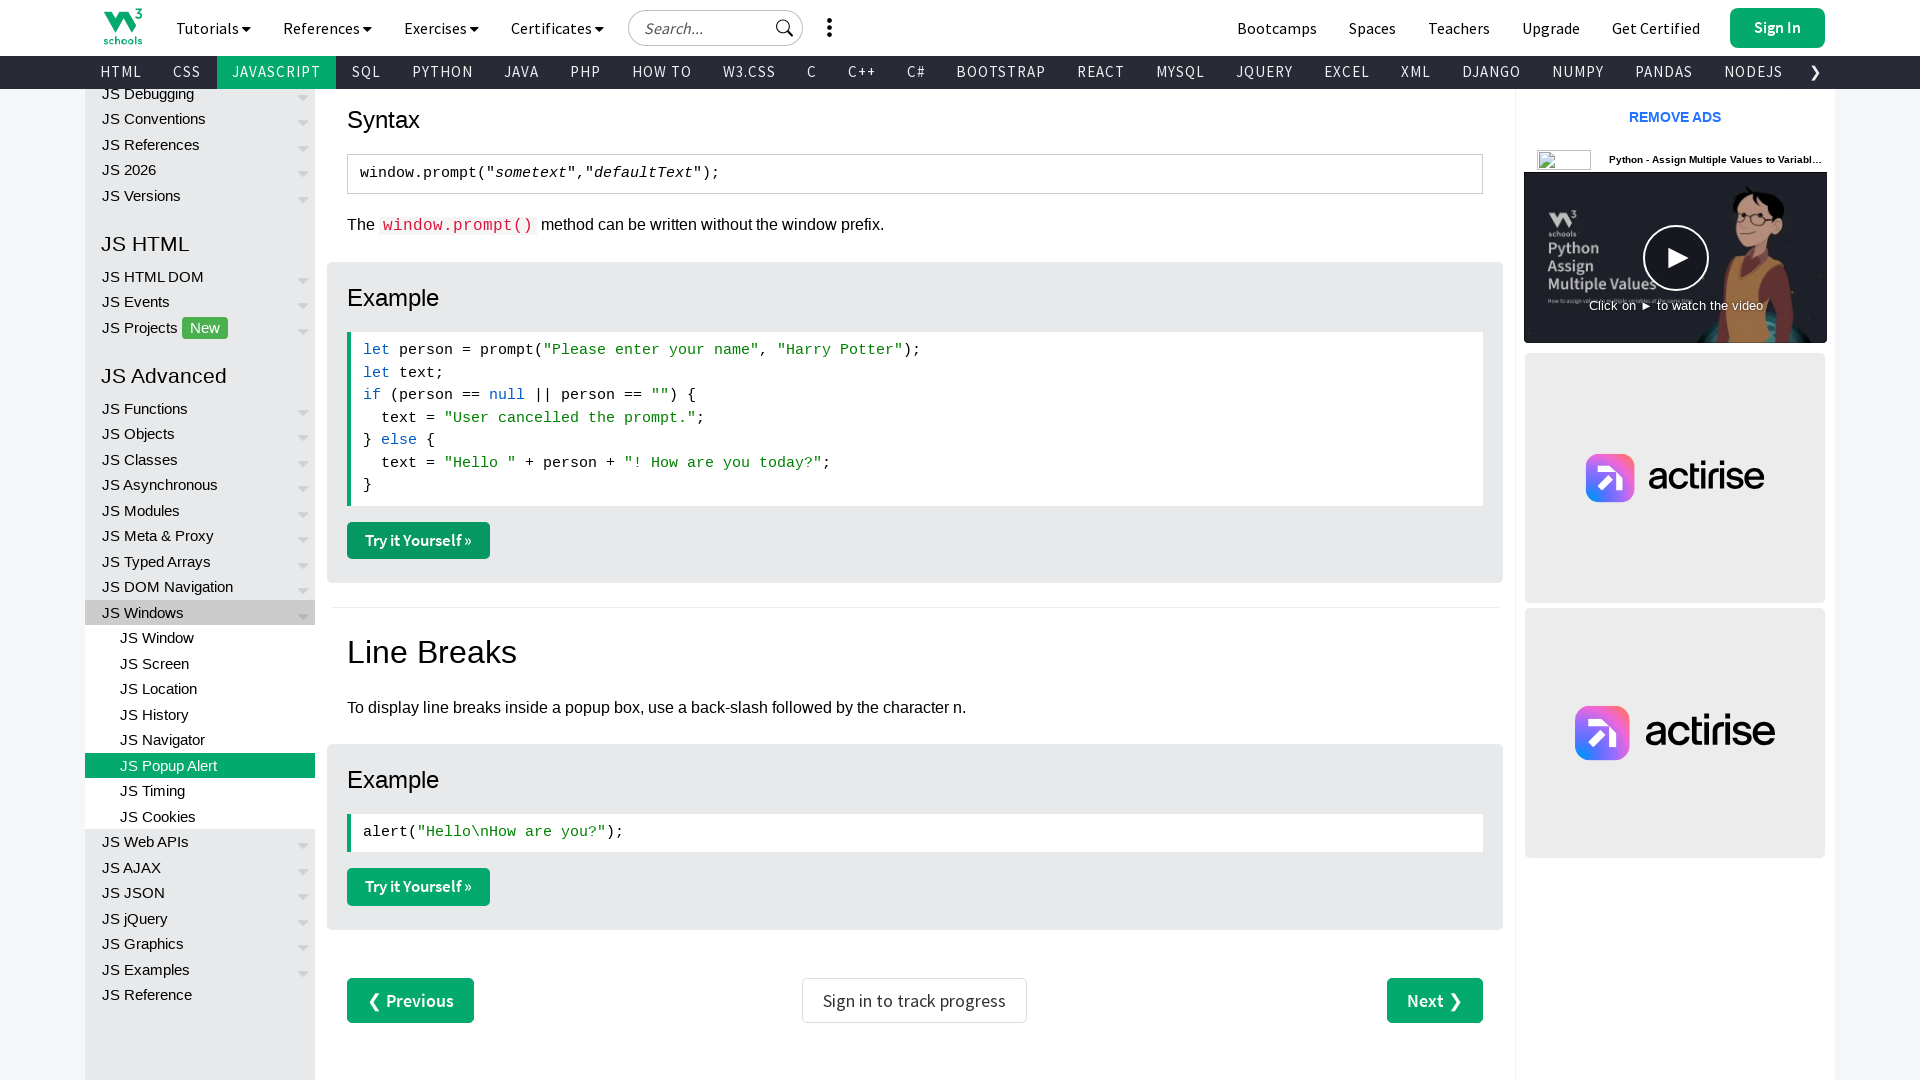

Waited 2 seconds for new tab to open
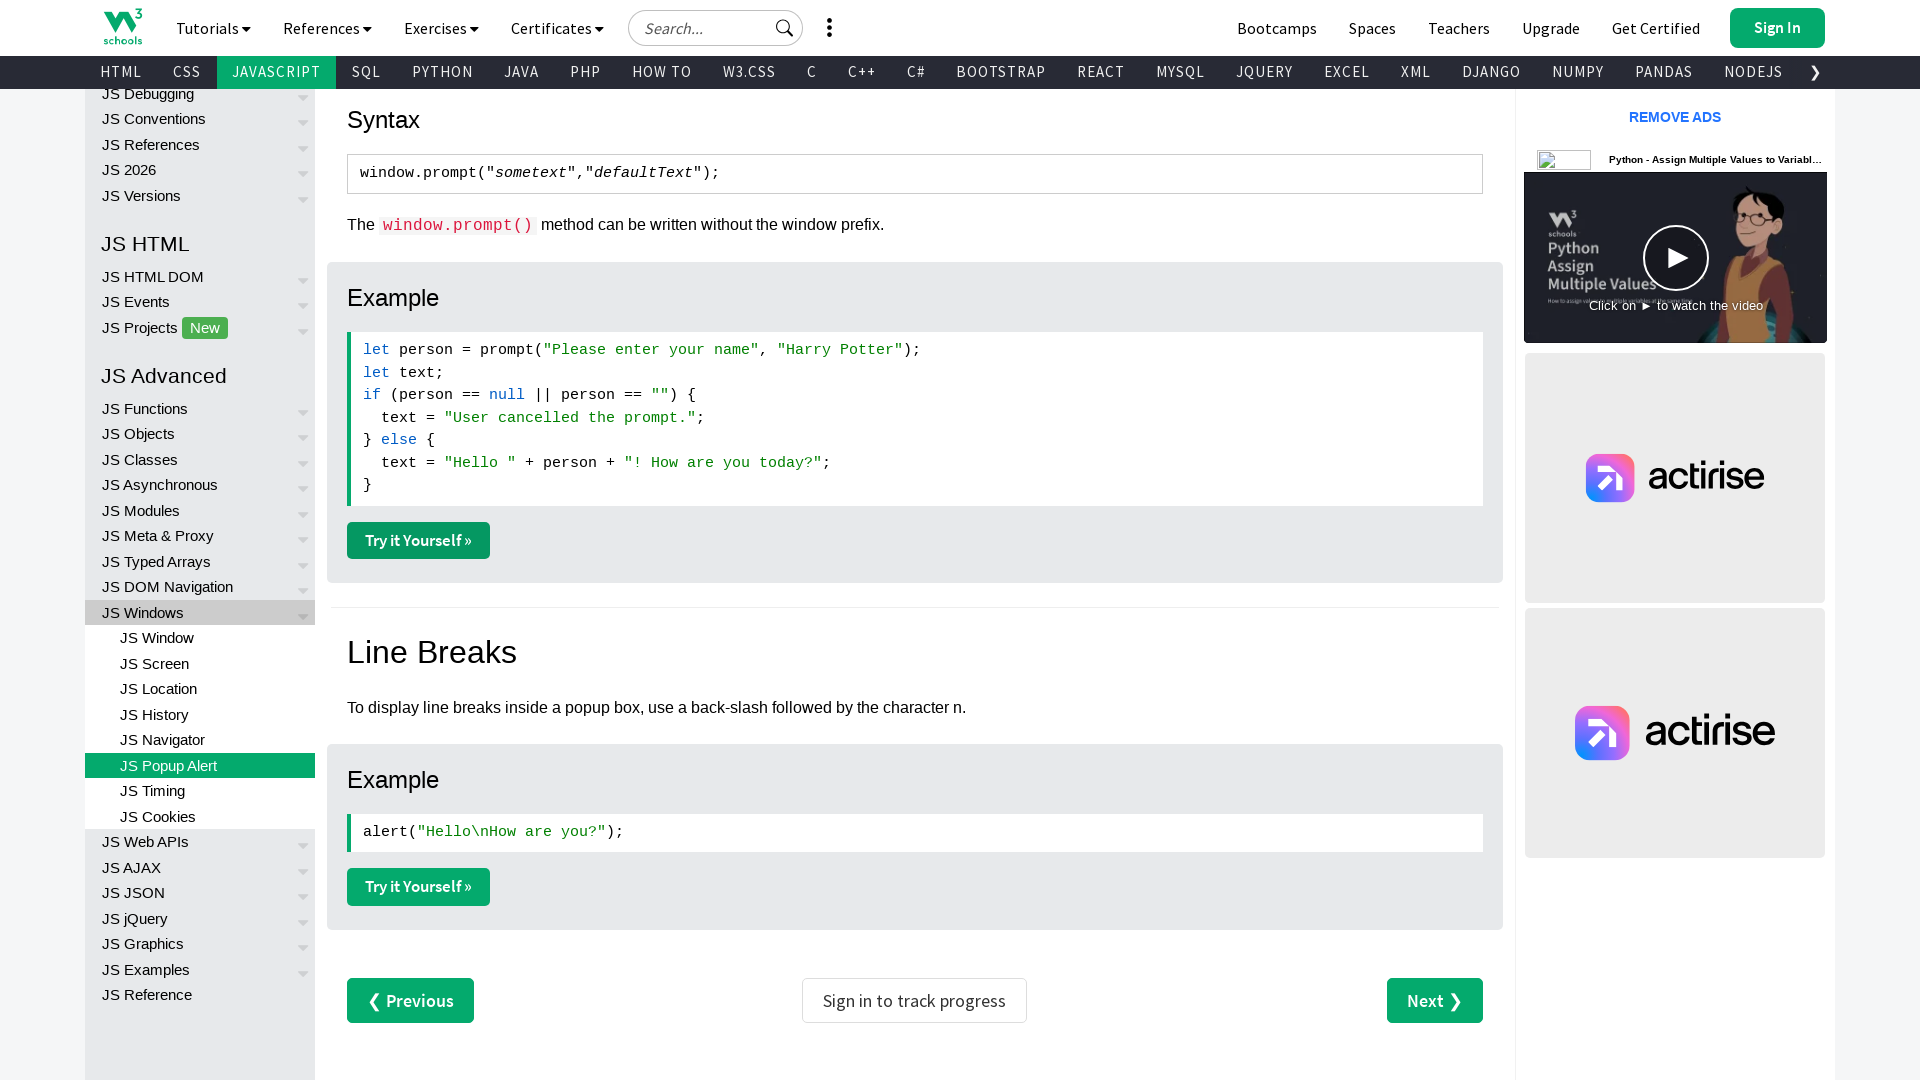

Clicked 'Try it Yourself' button for Line Break example at (418, 887) on (//*[contains(text(),'Try it Yourself')])[4]
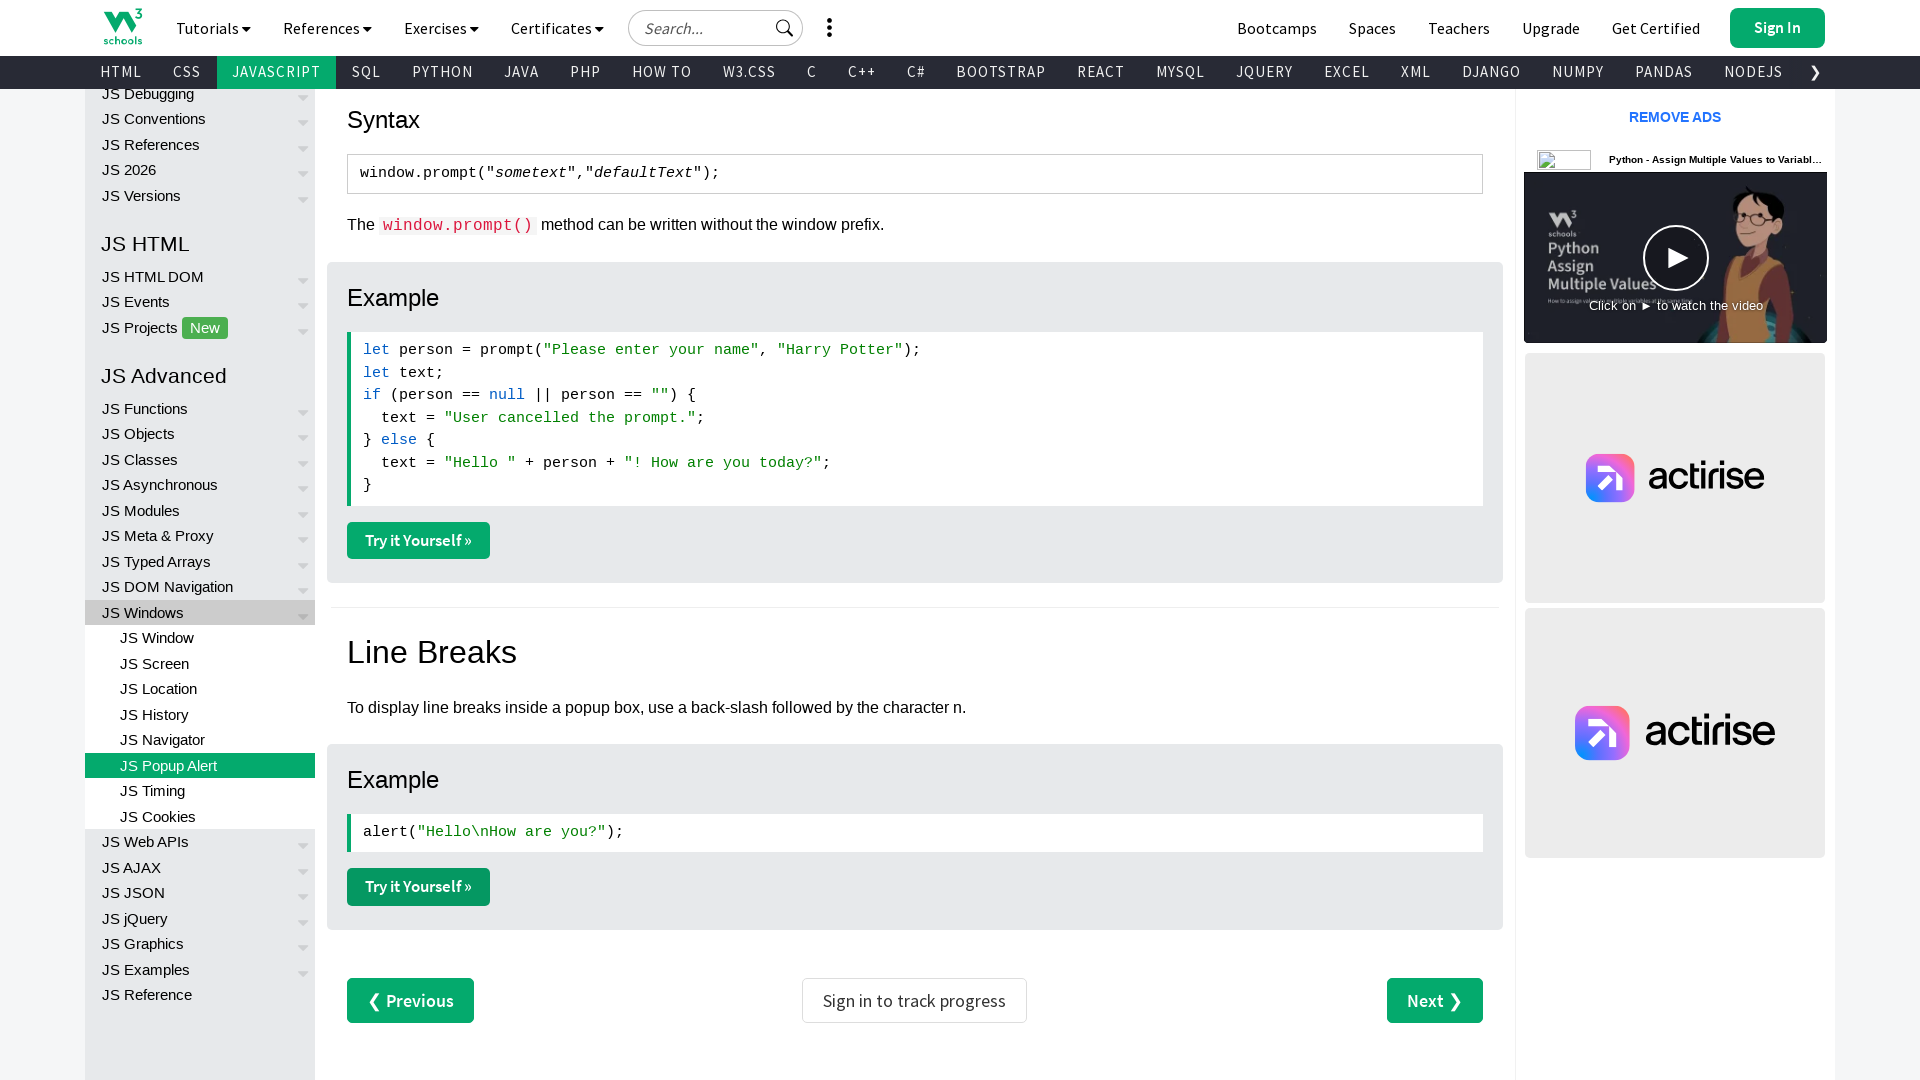

Waited 2 seconds for new tab to open
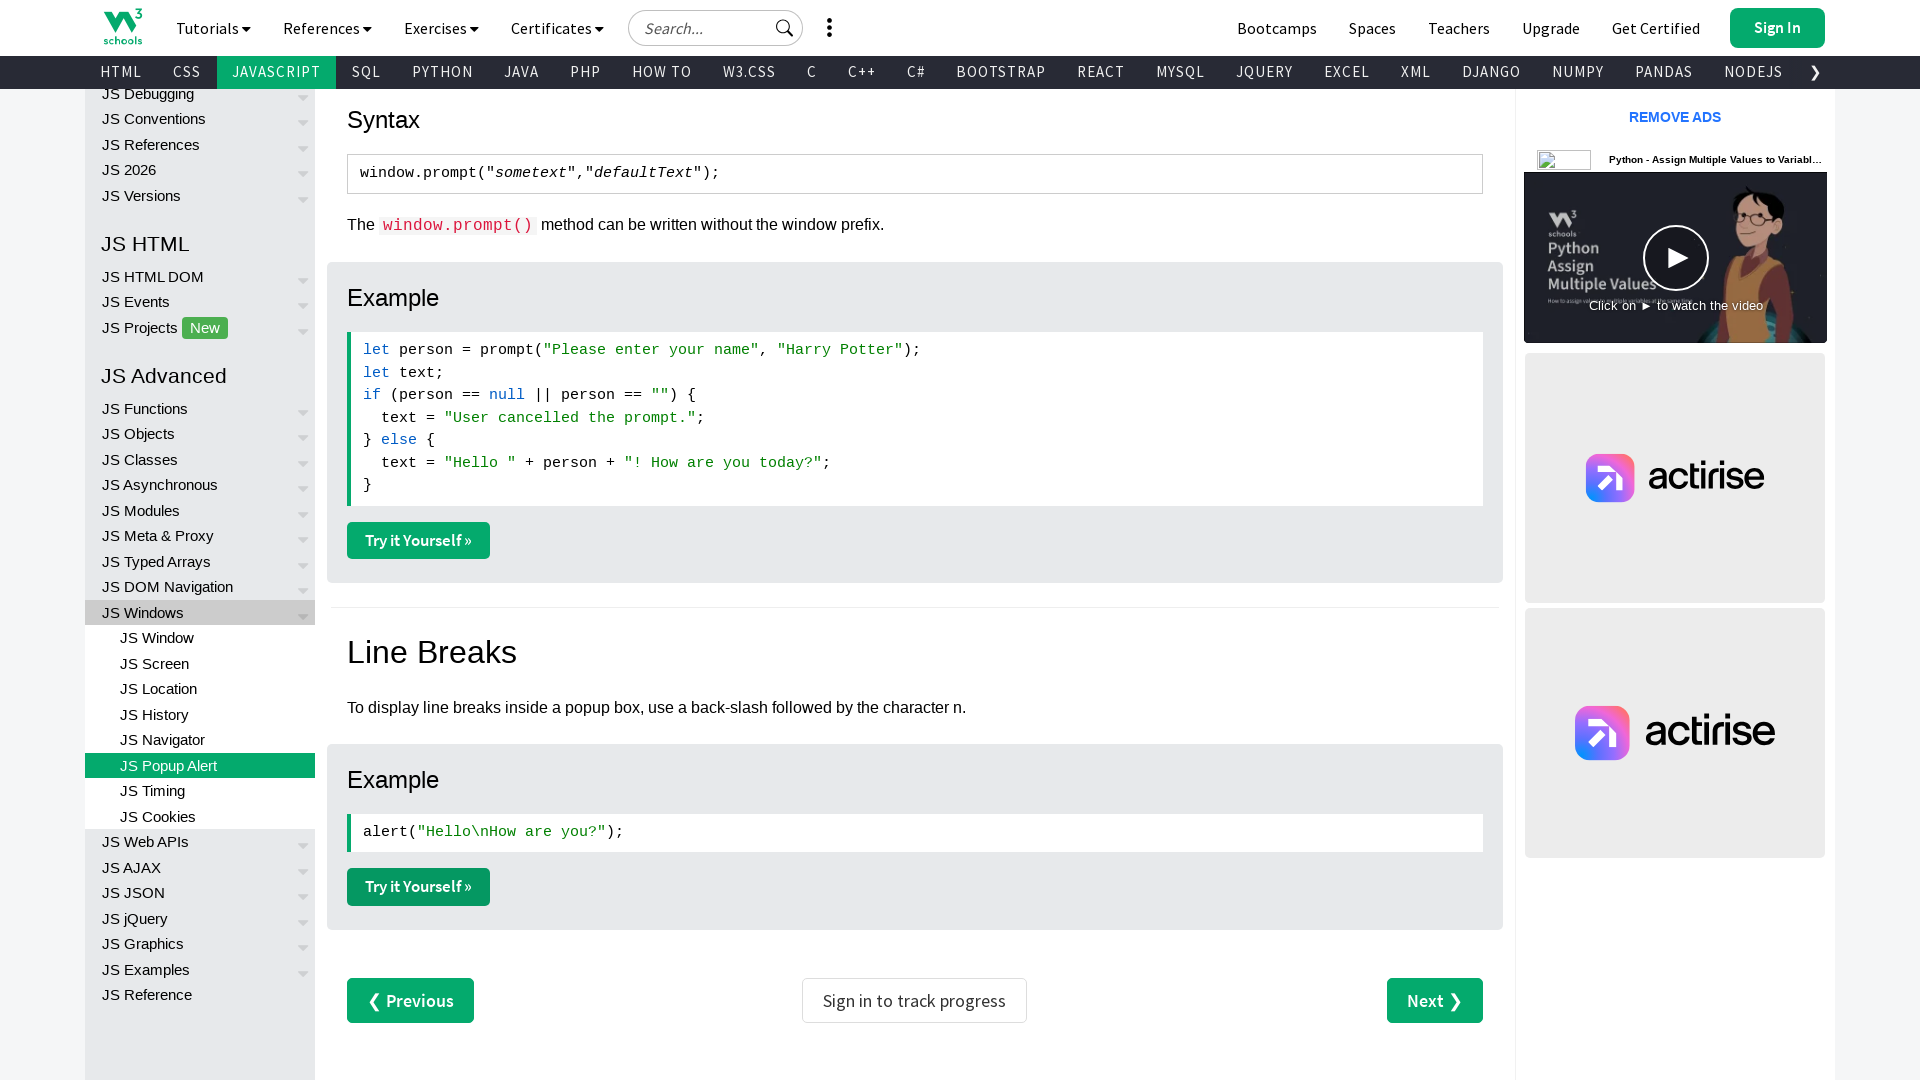

Retrieved all opened pages/tabs (total: 5)
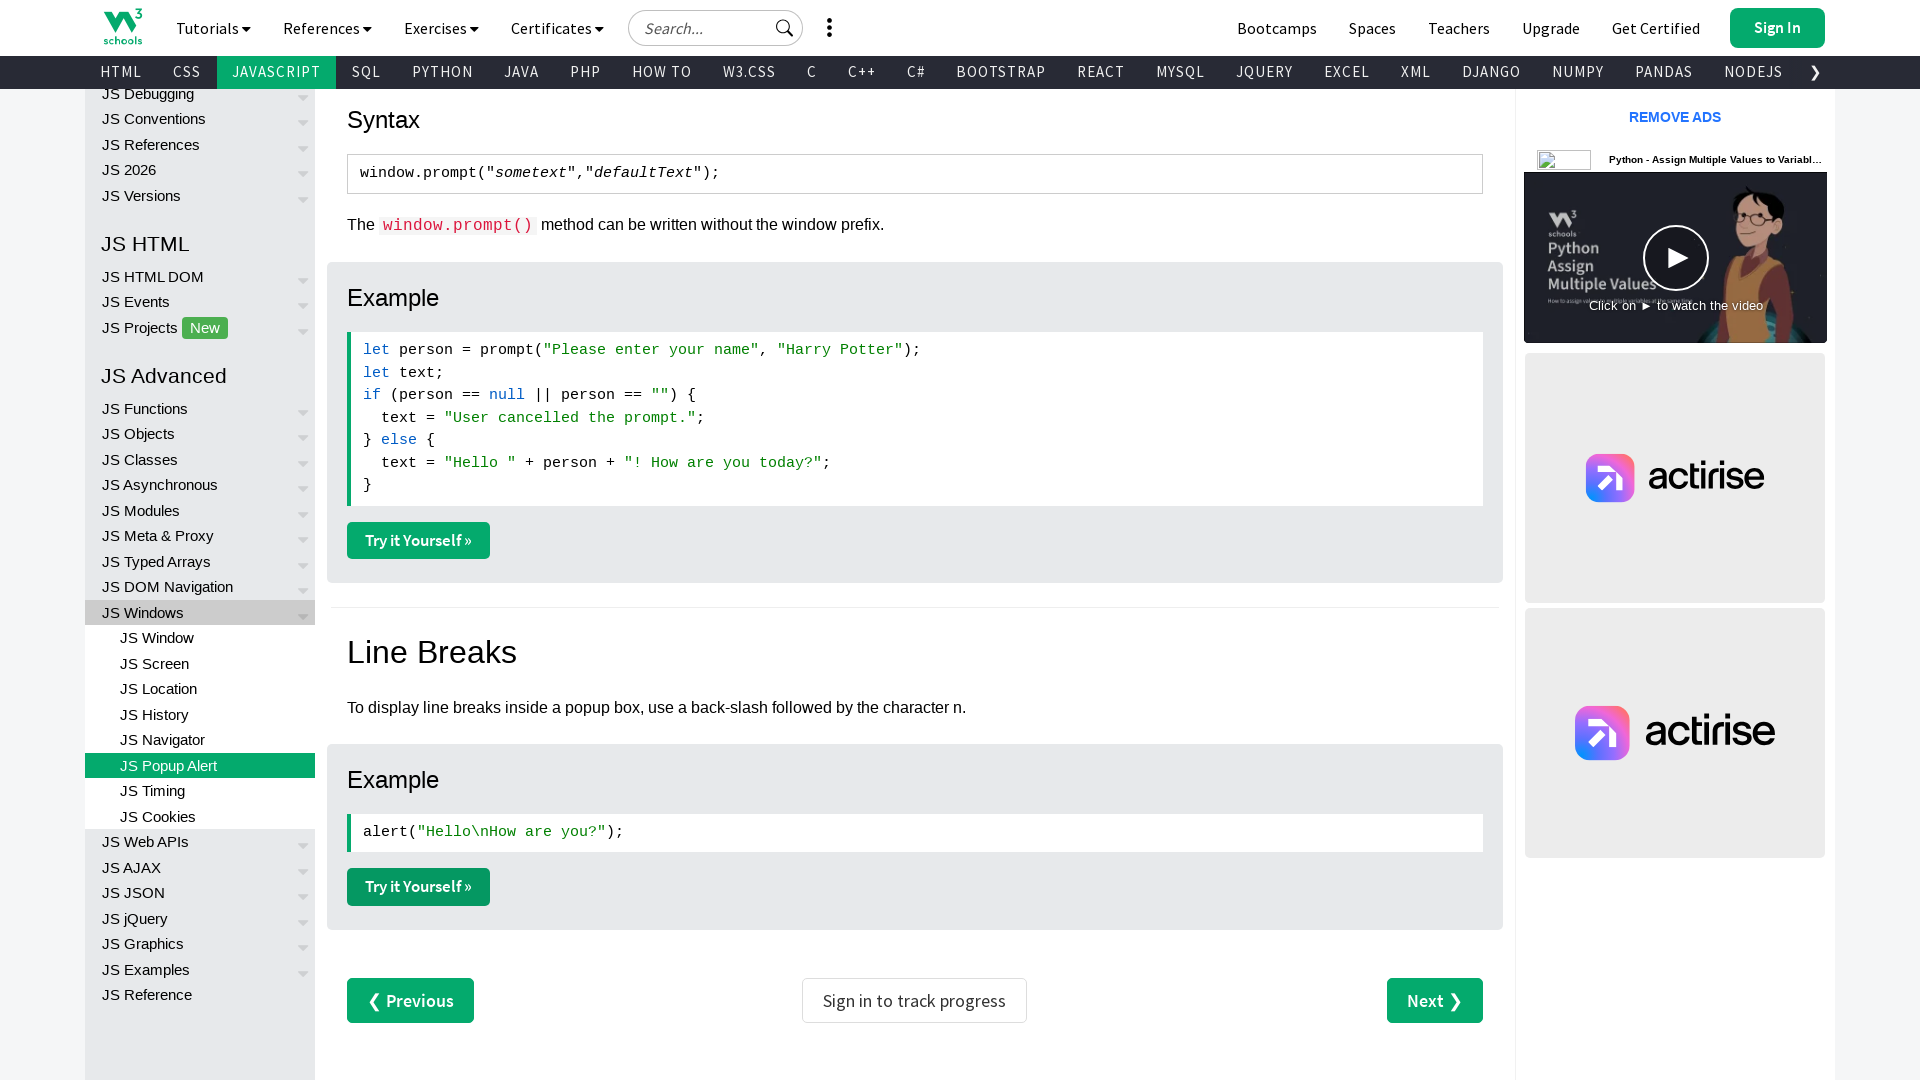

Brought a page/tab to front
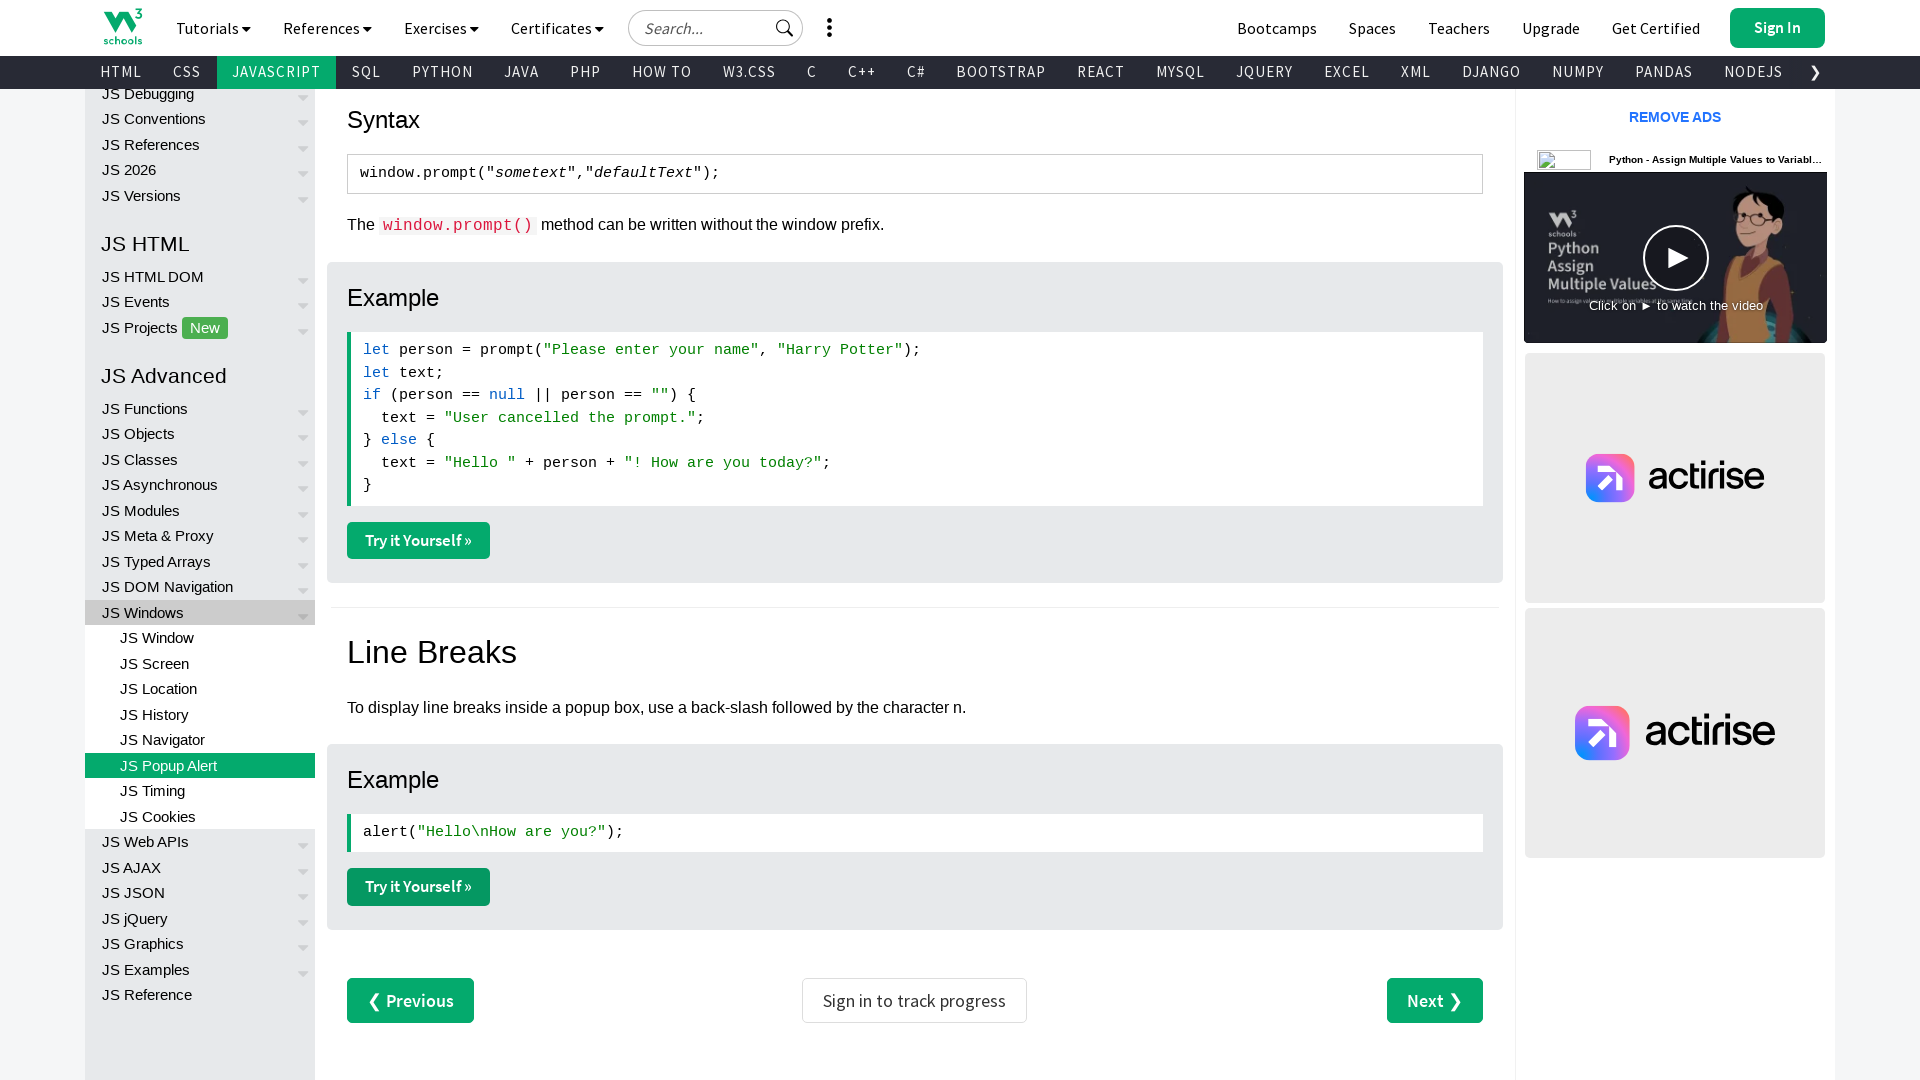

Waited 1 second before switching to next tab
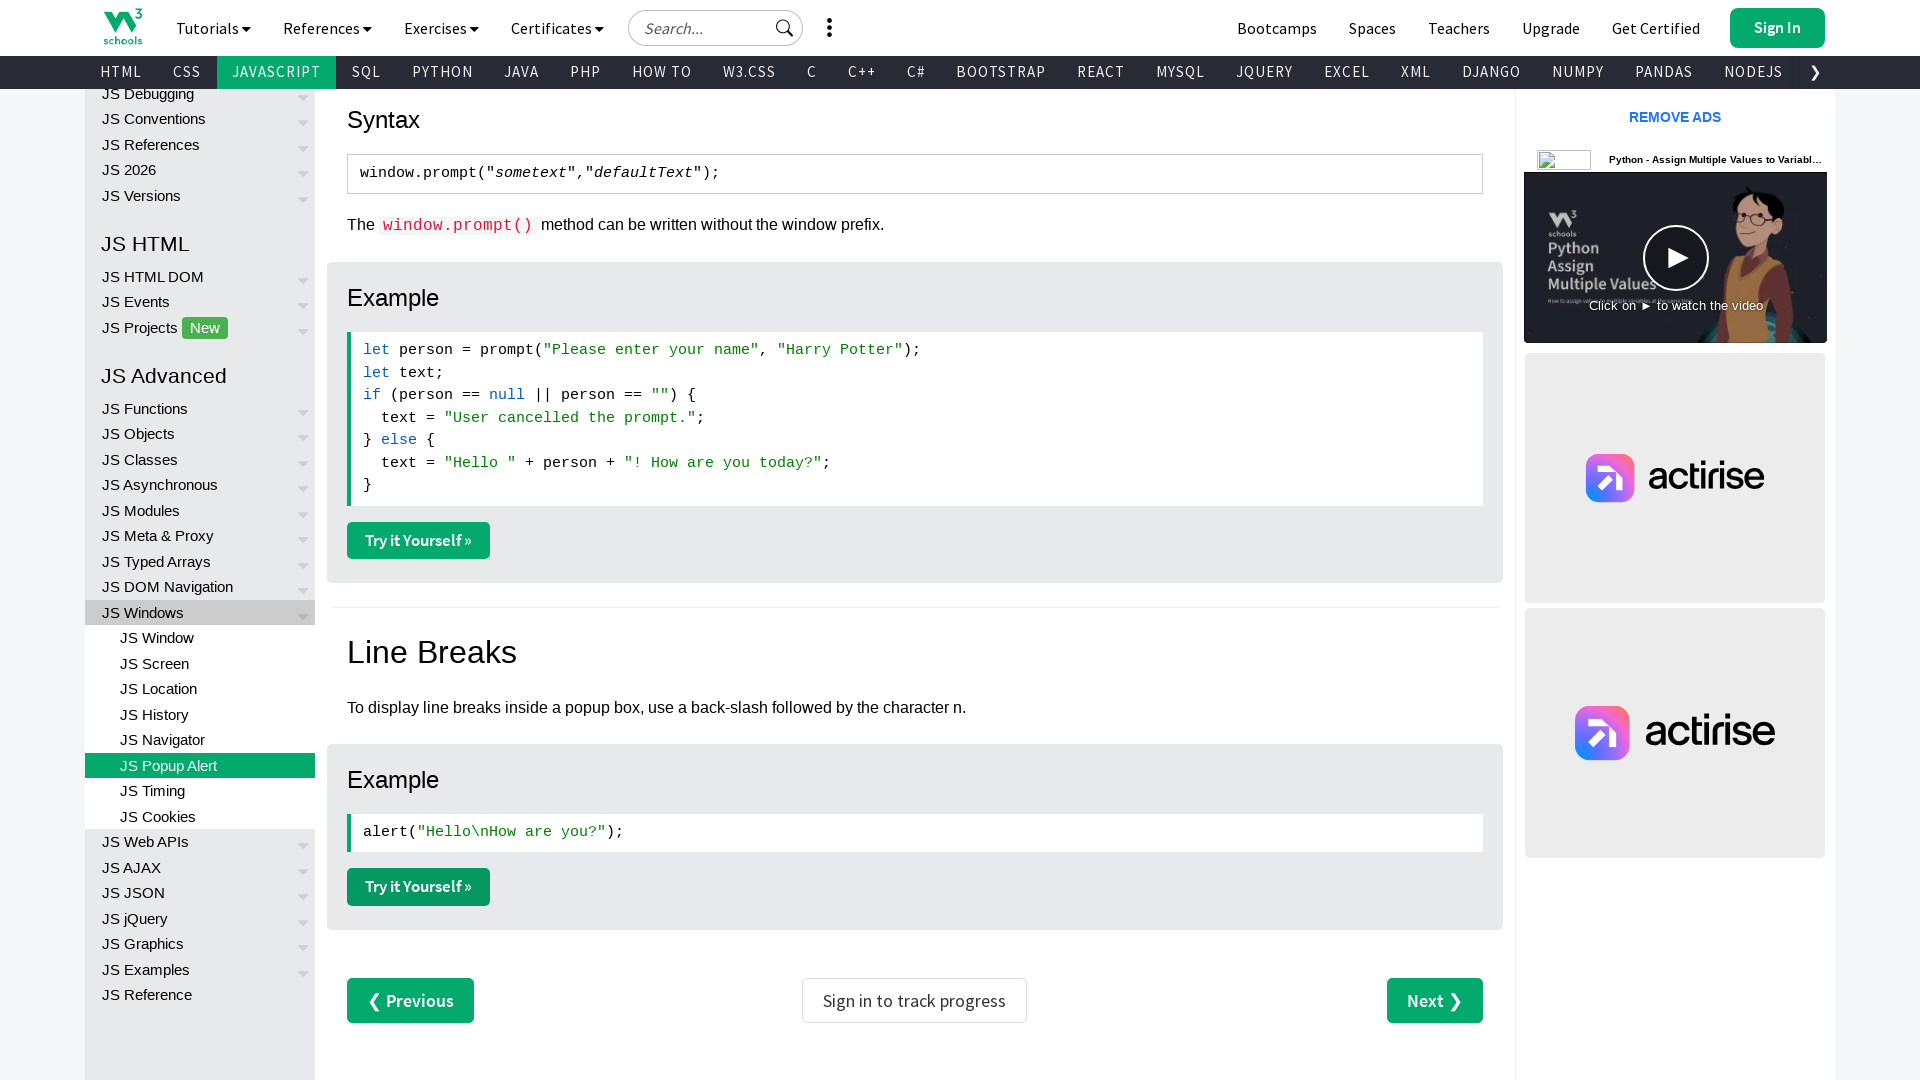

Brought a page/tab to front
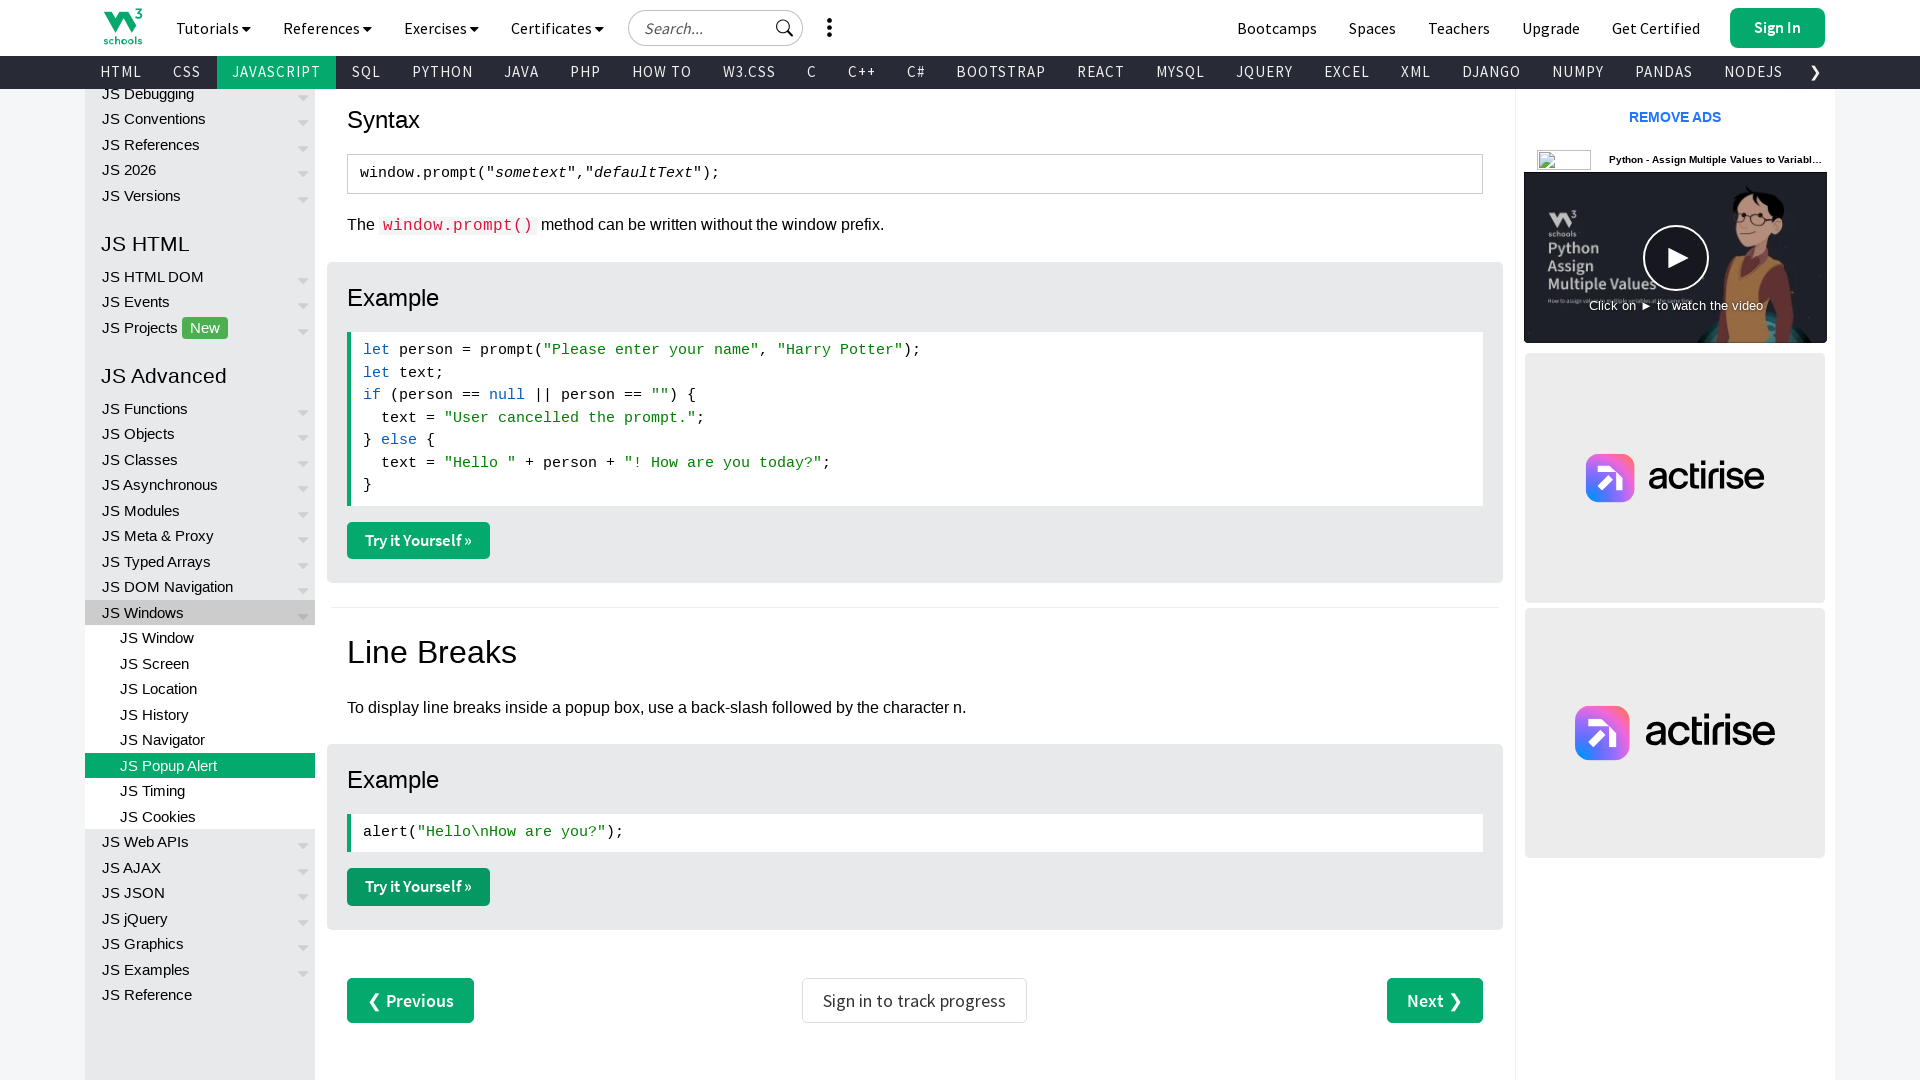

Waited 1 second before switching to next tab
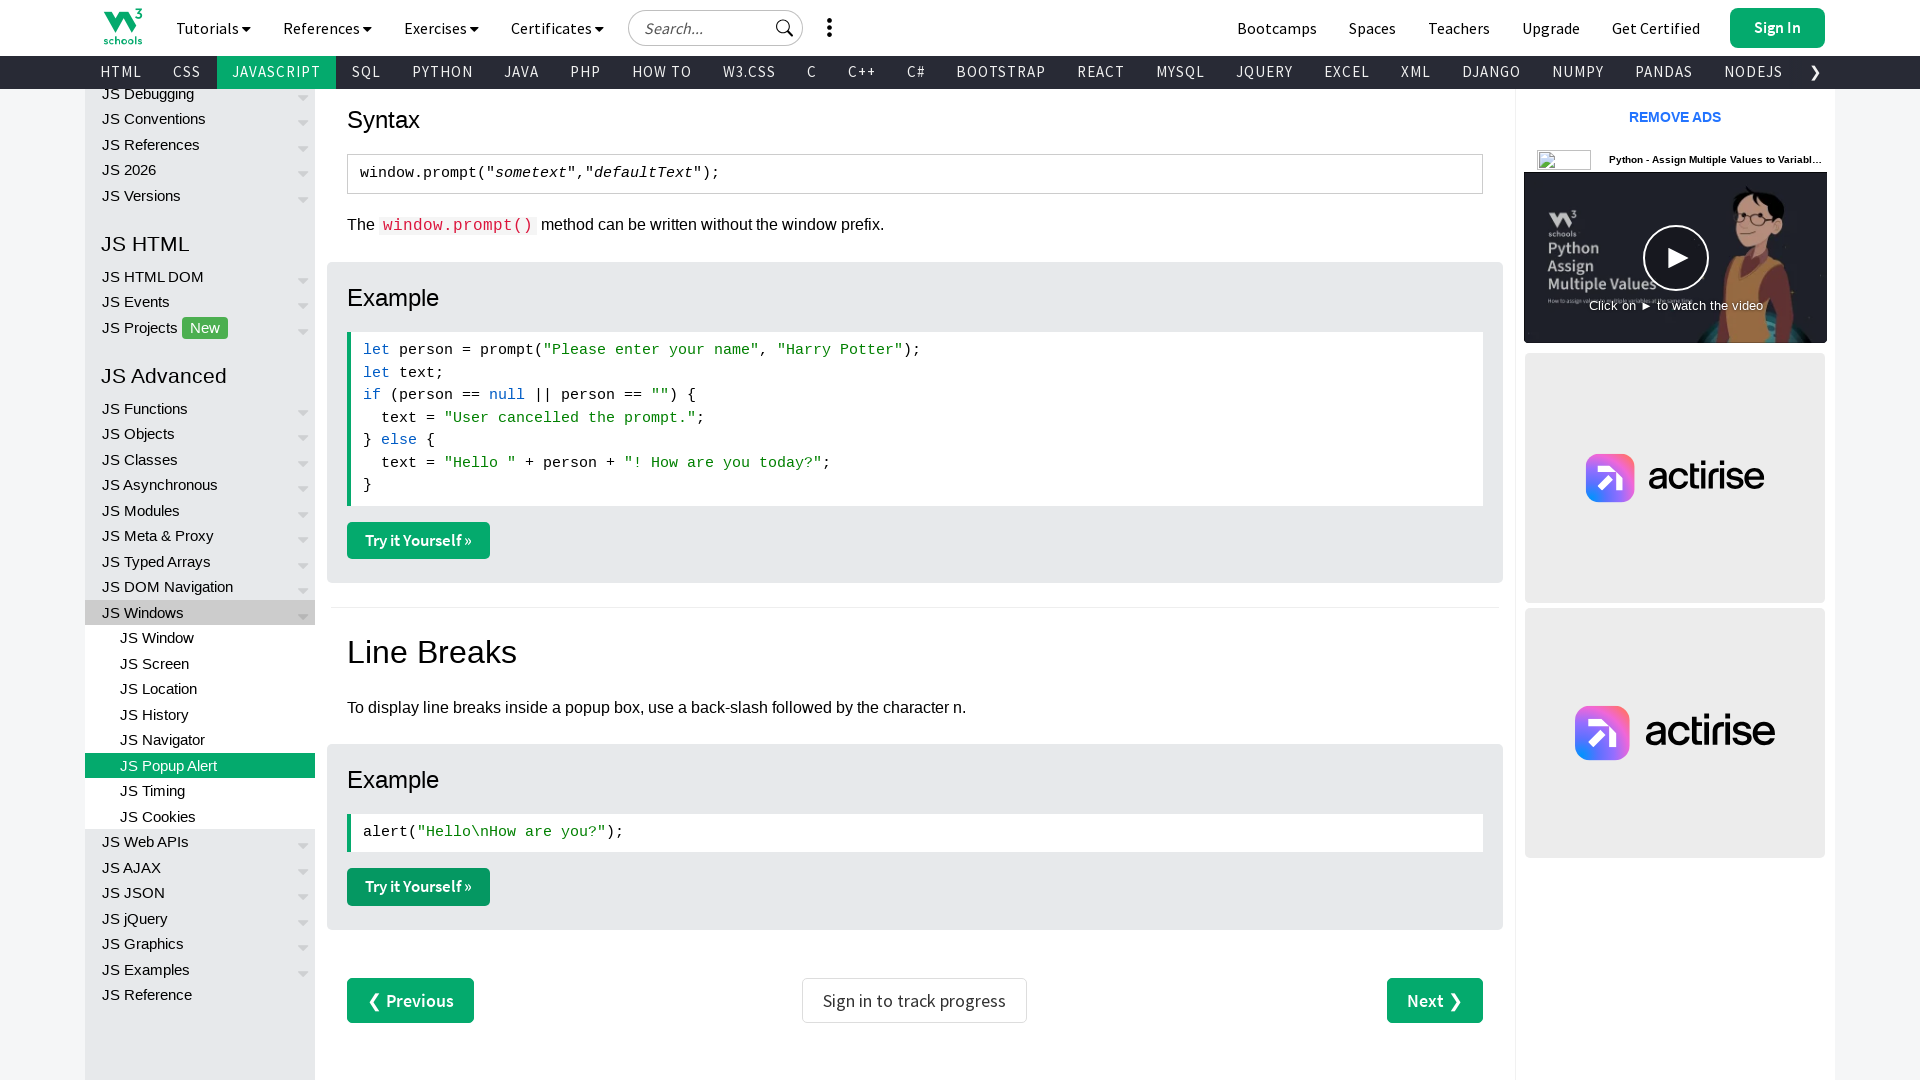

Brought a page/tab to front
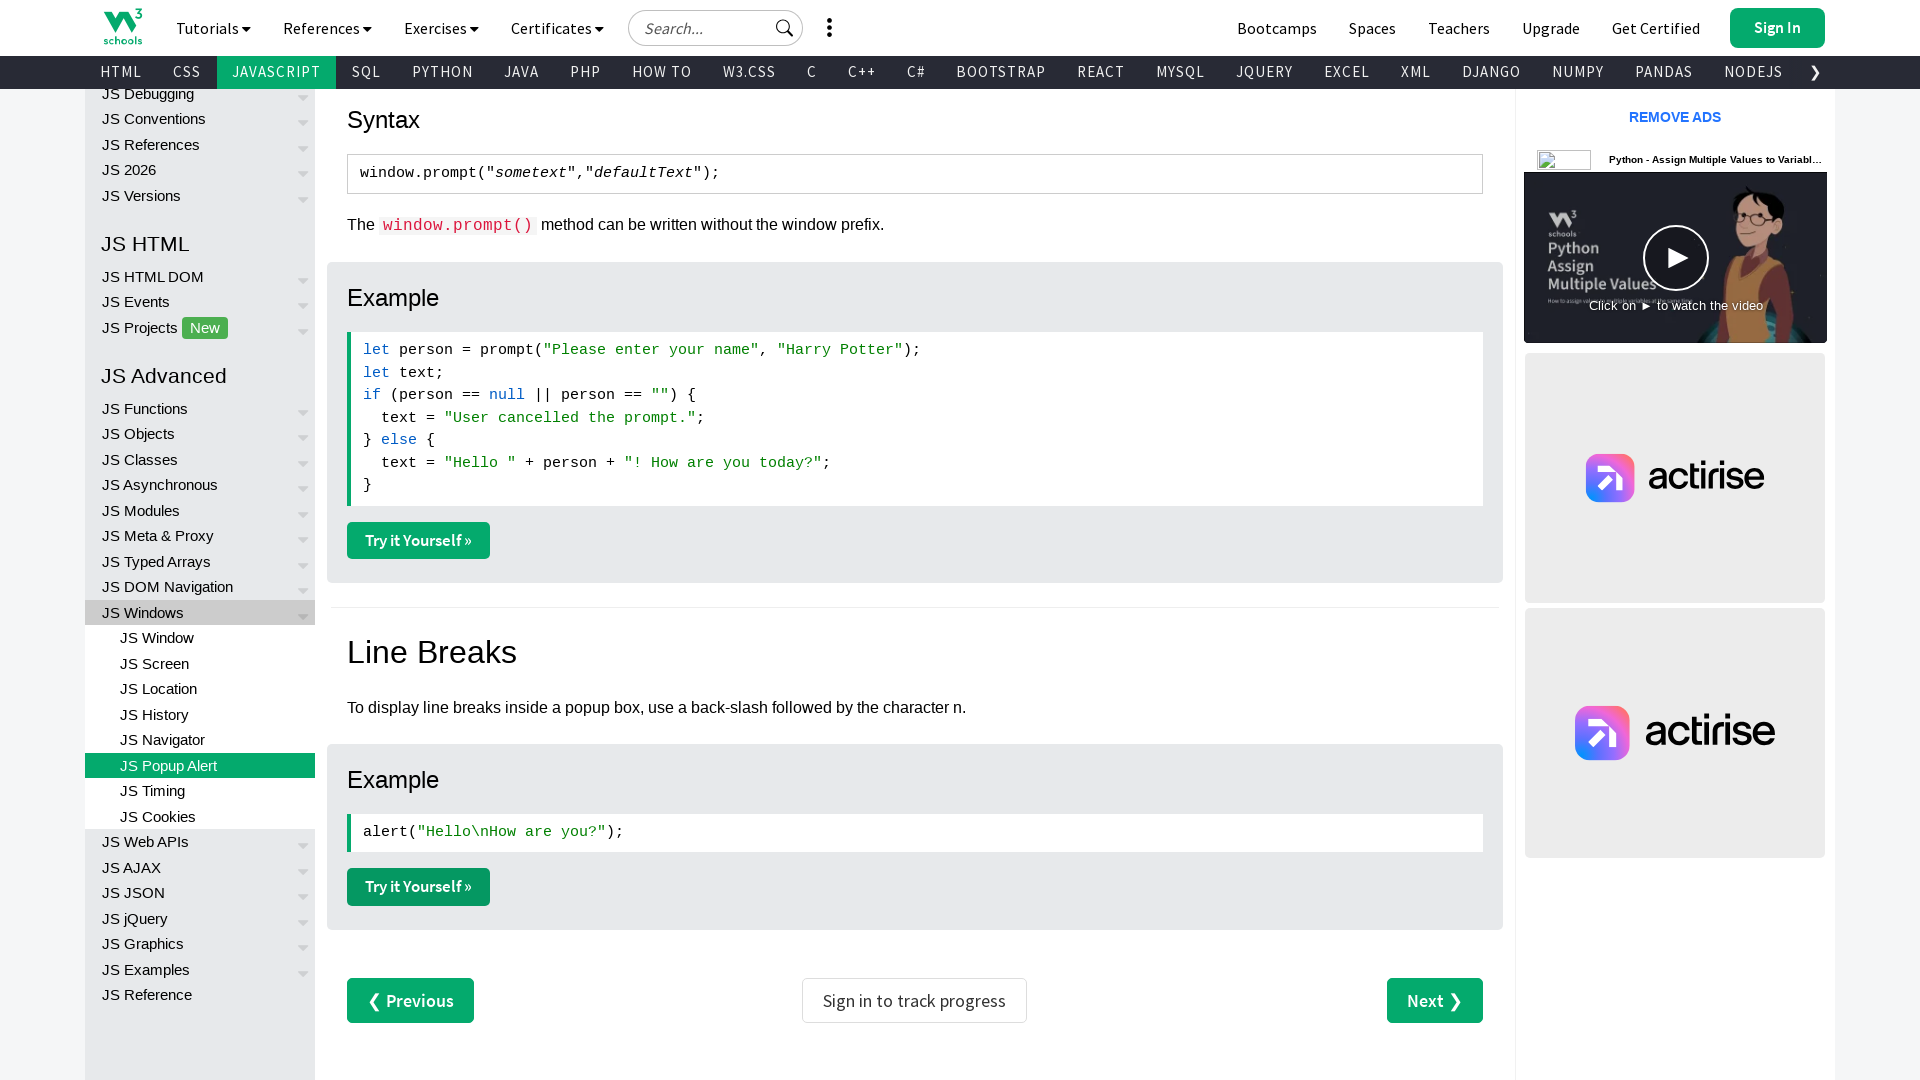

Waited 1 second before switching to next tab
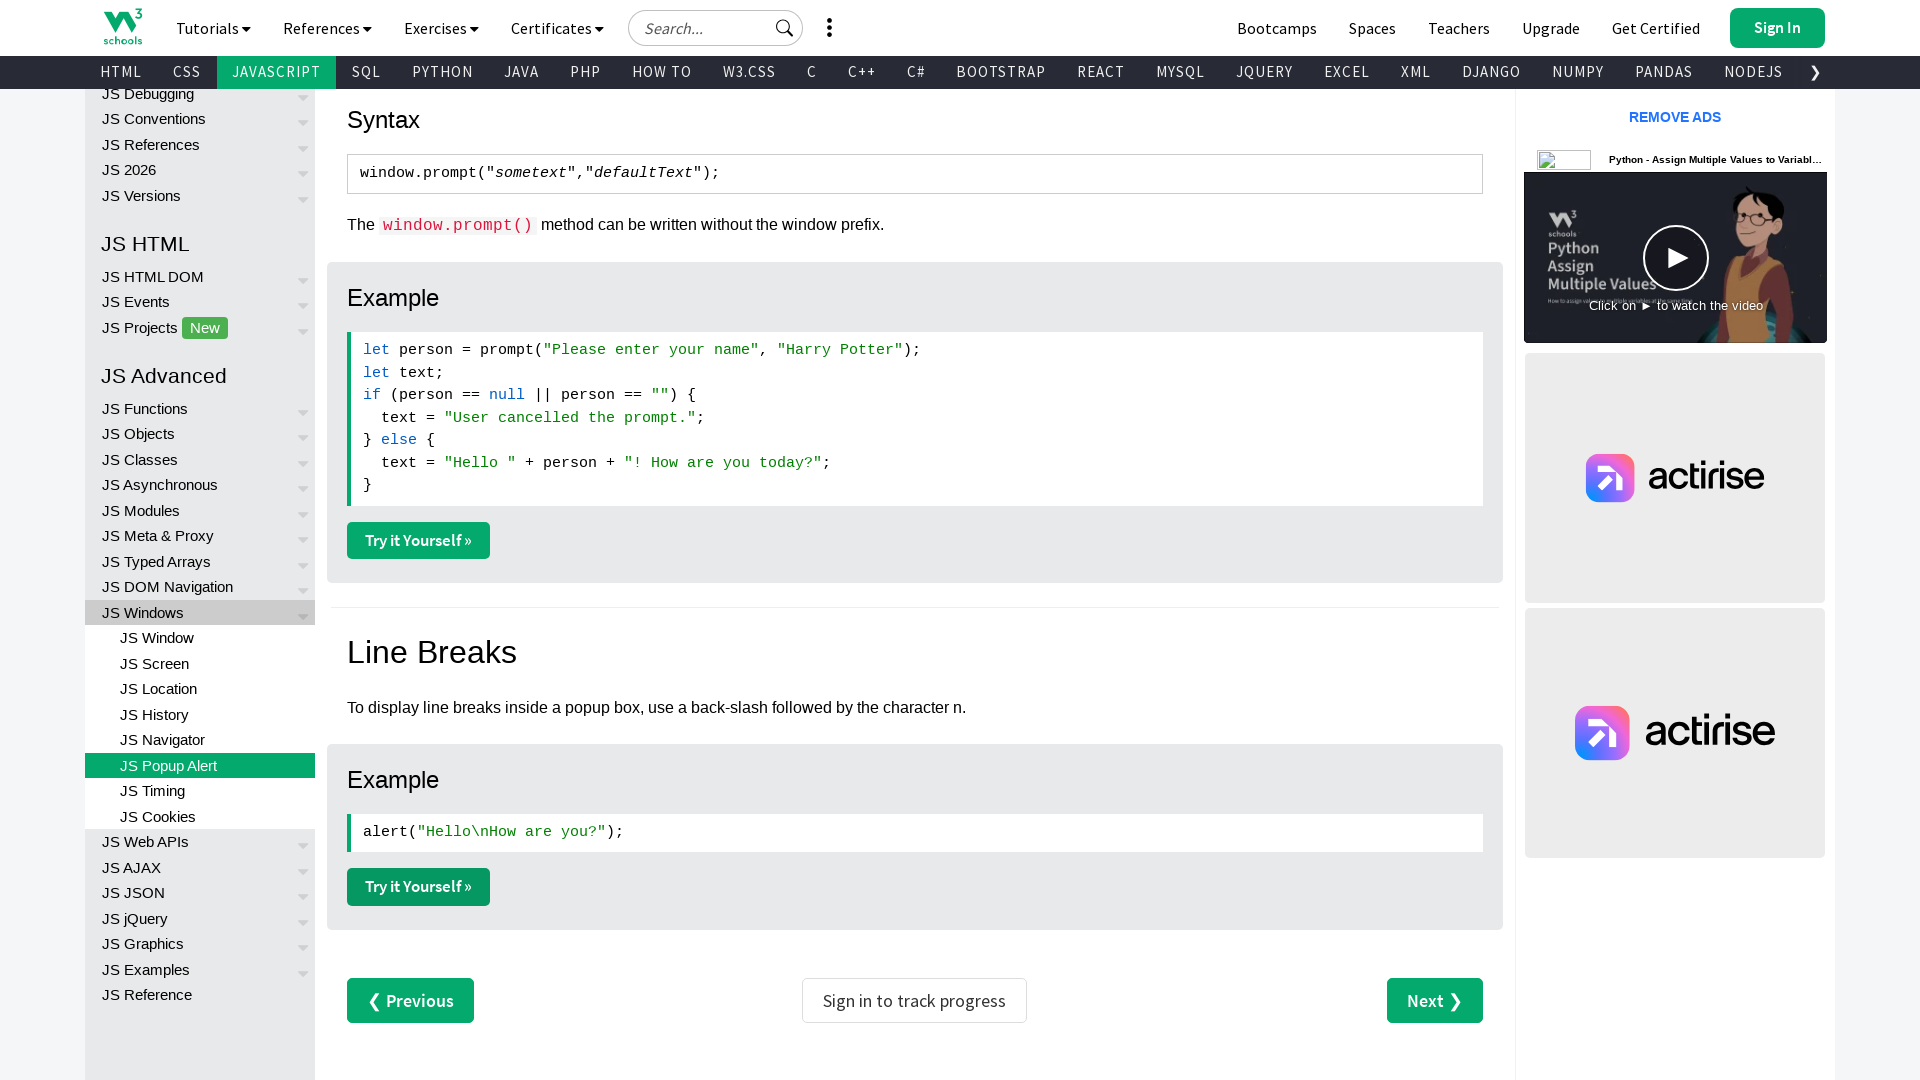

Brought a page/tab to front
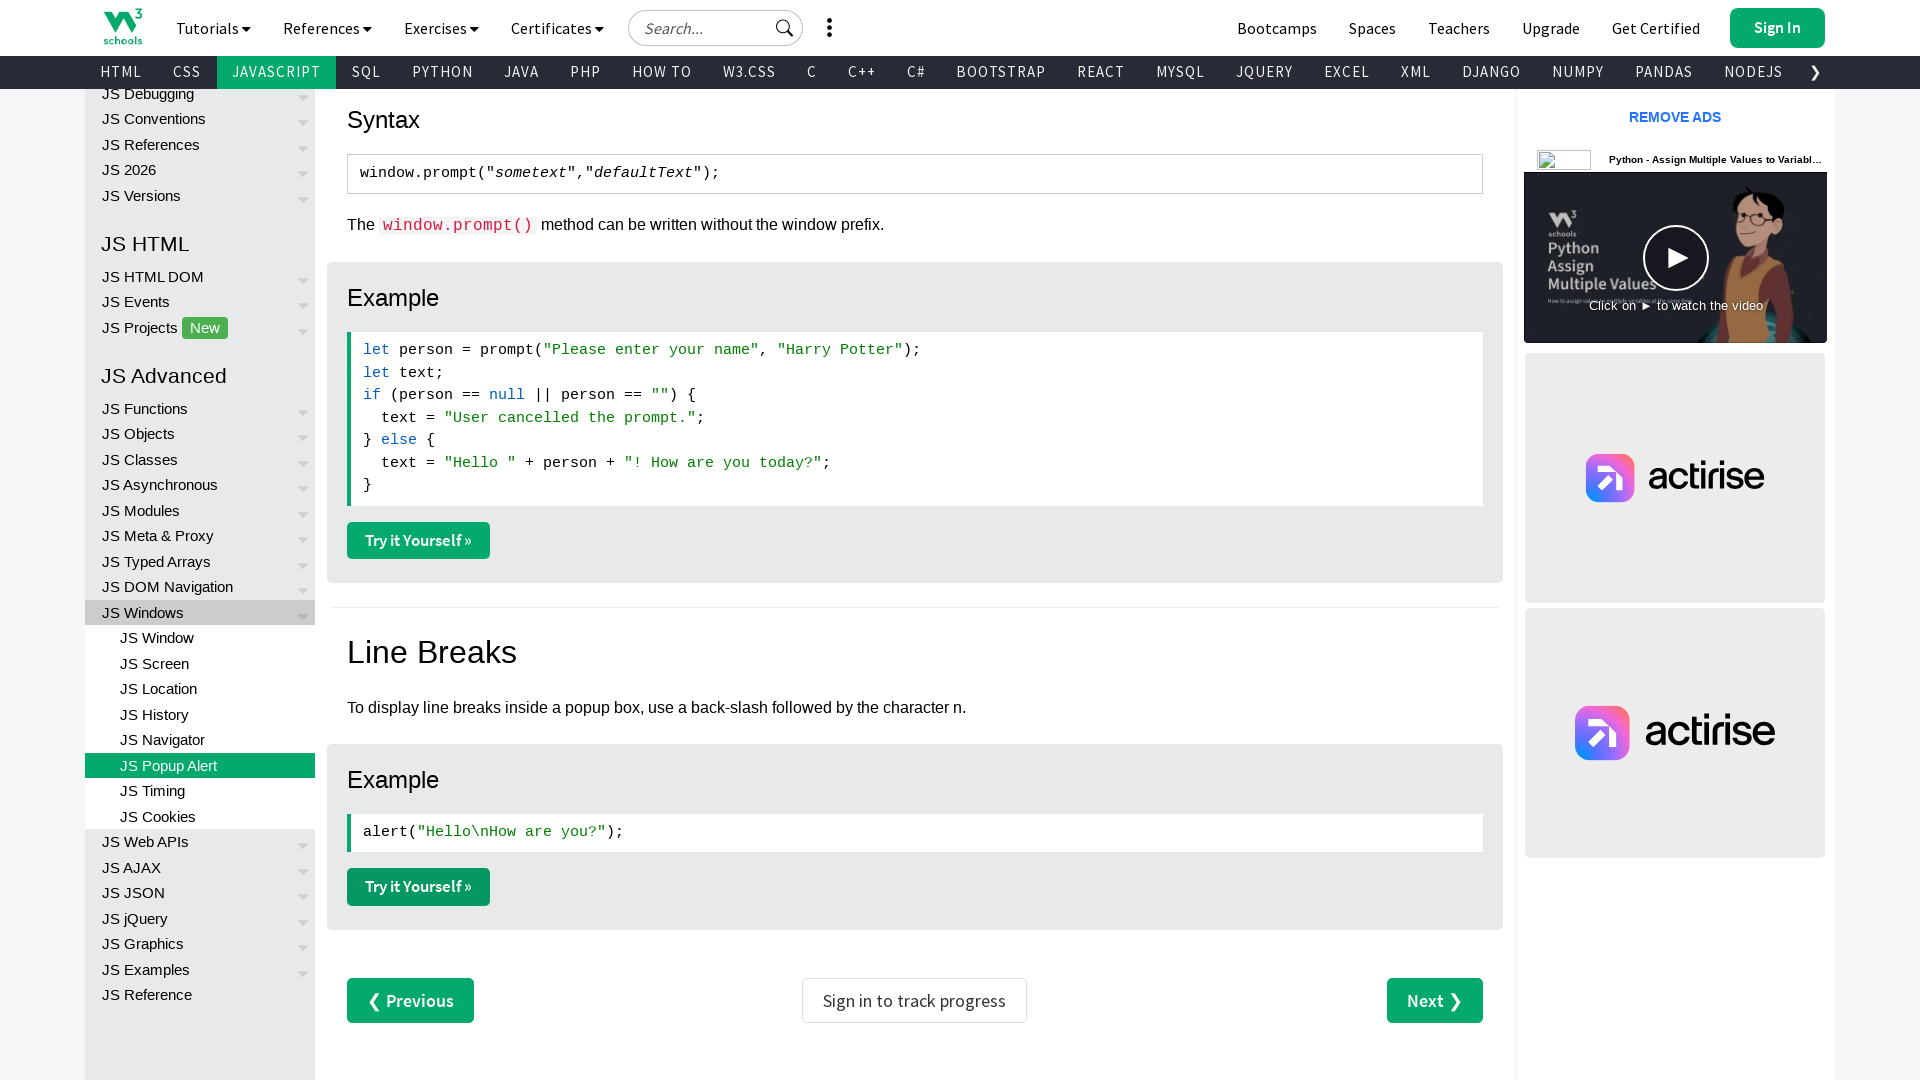

Waited 1 second before switching to next tab
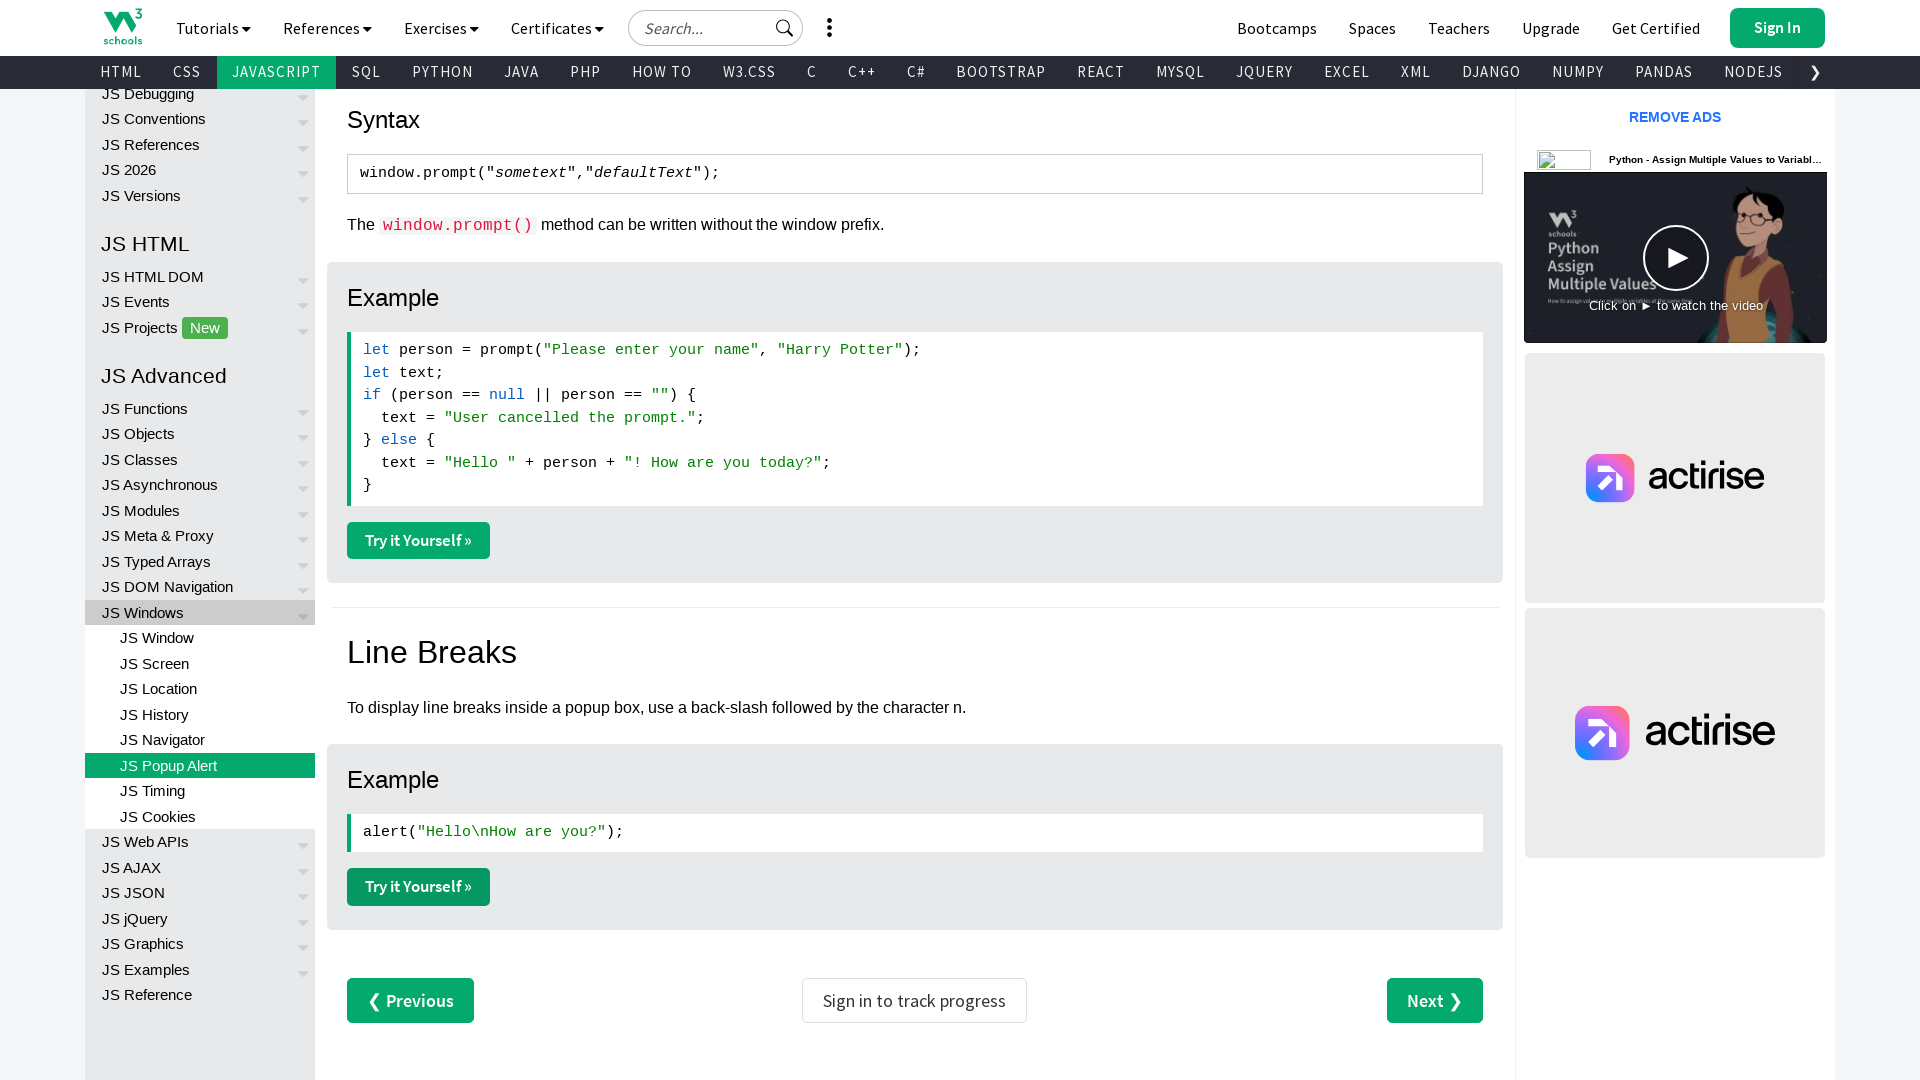

Brought a page/tab to front
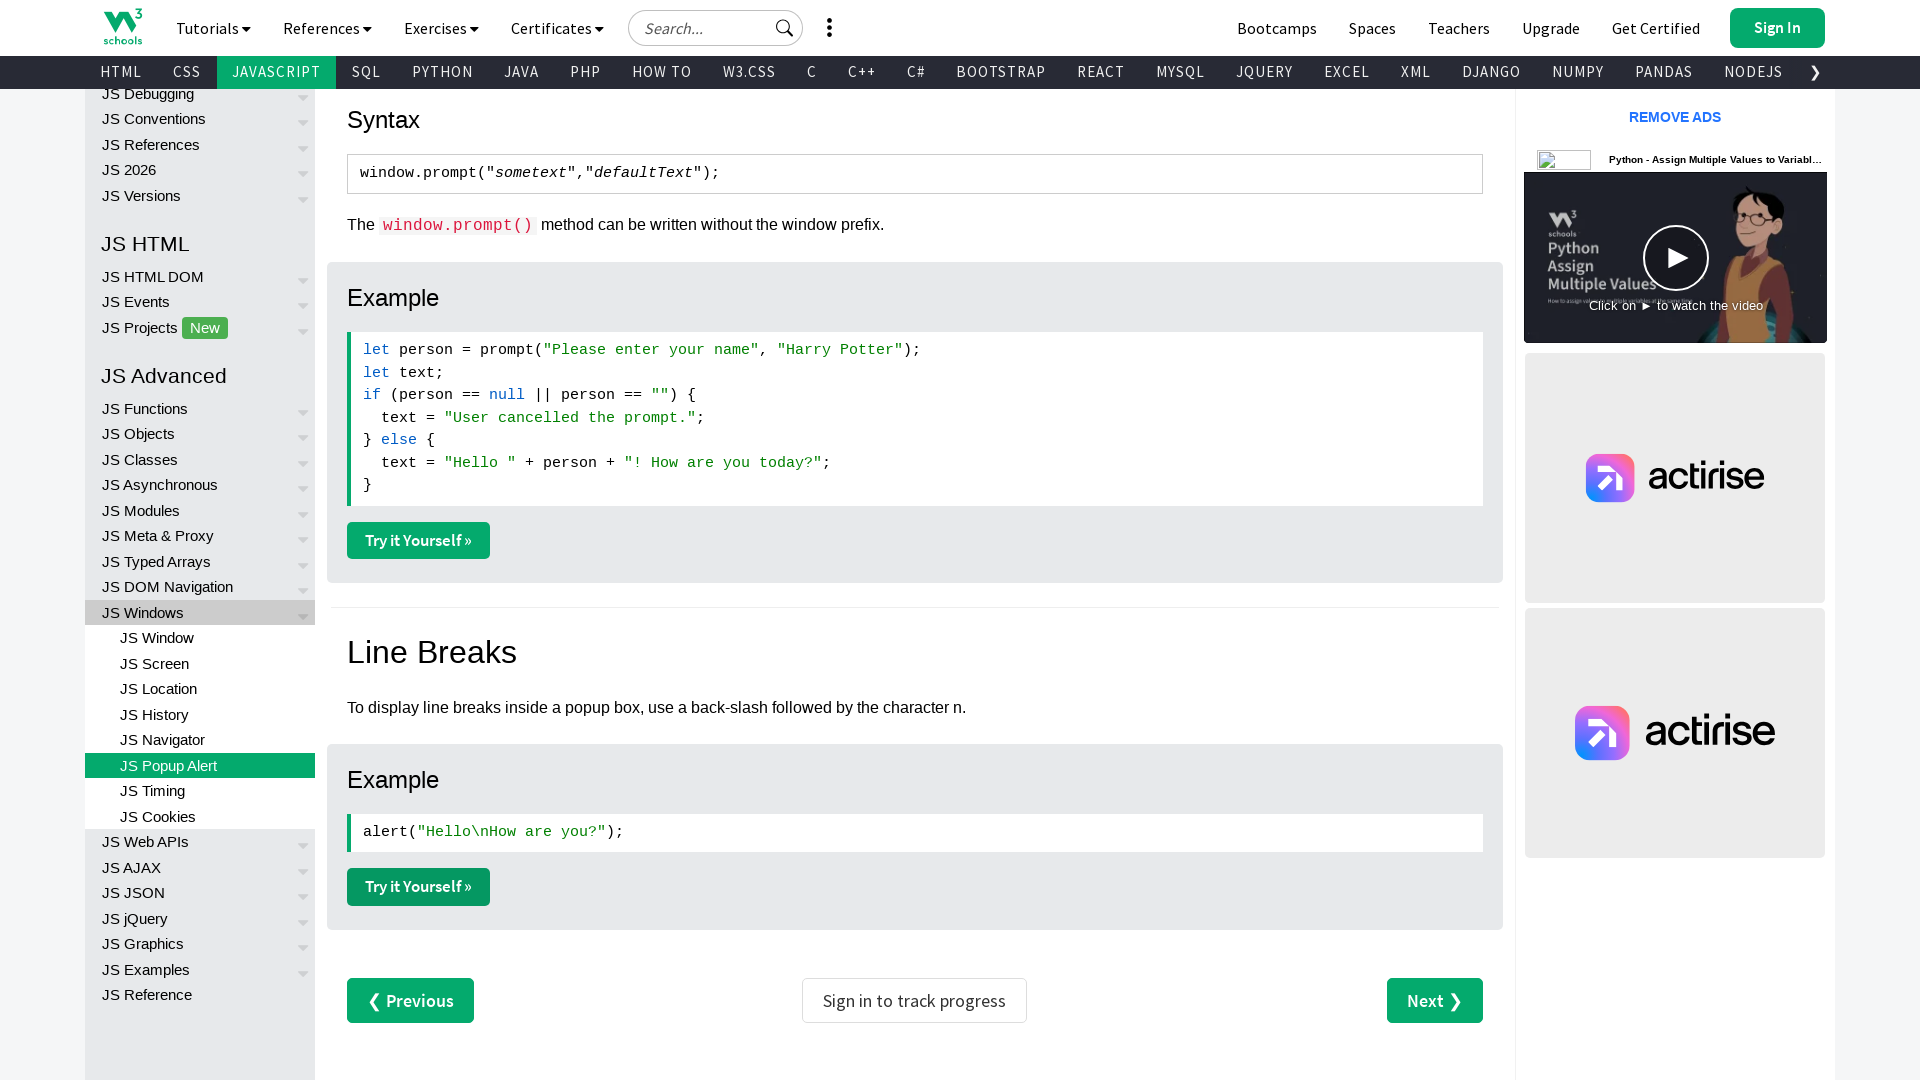

Waited 1 second before switching to next tab
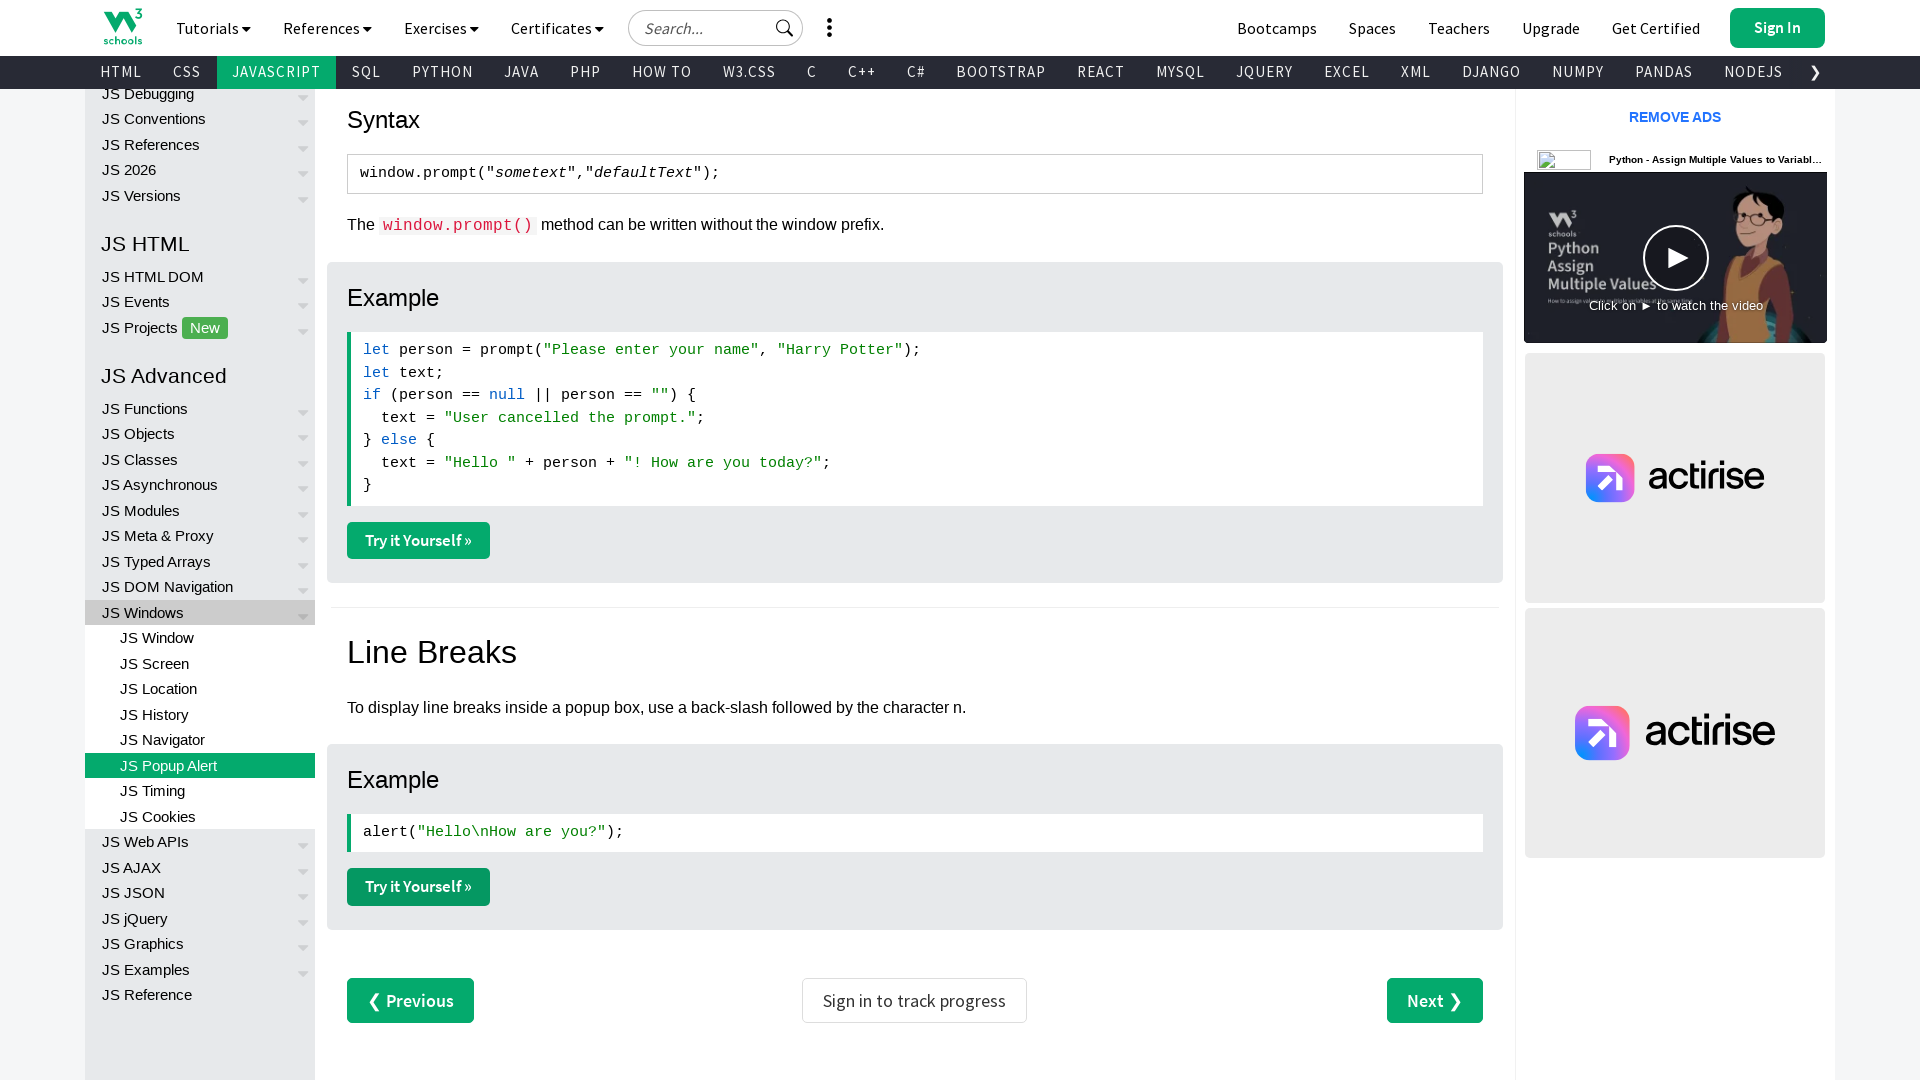

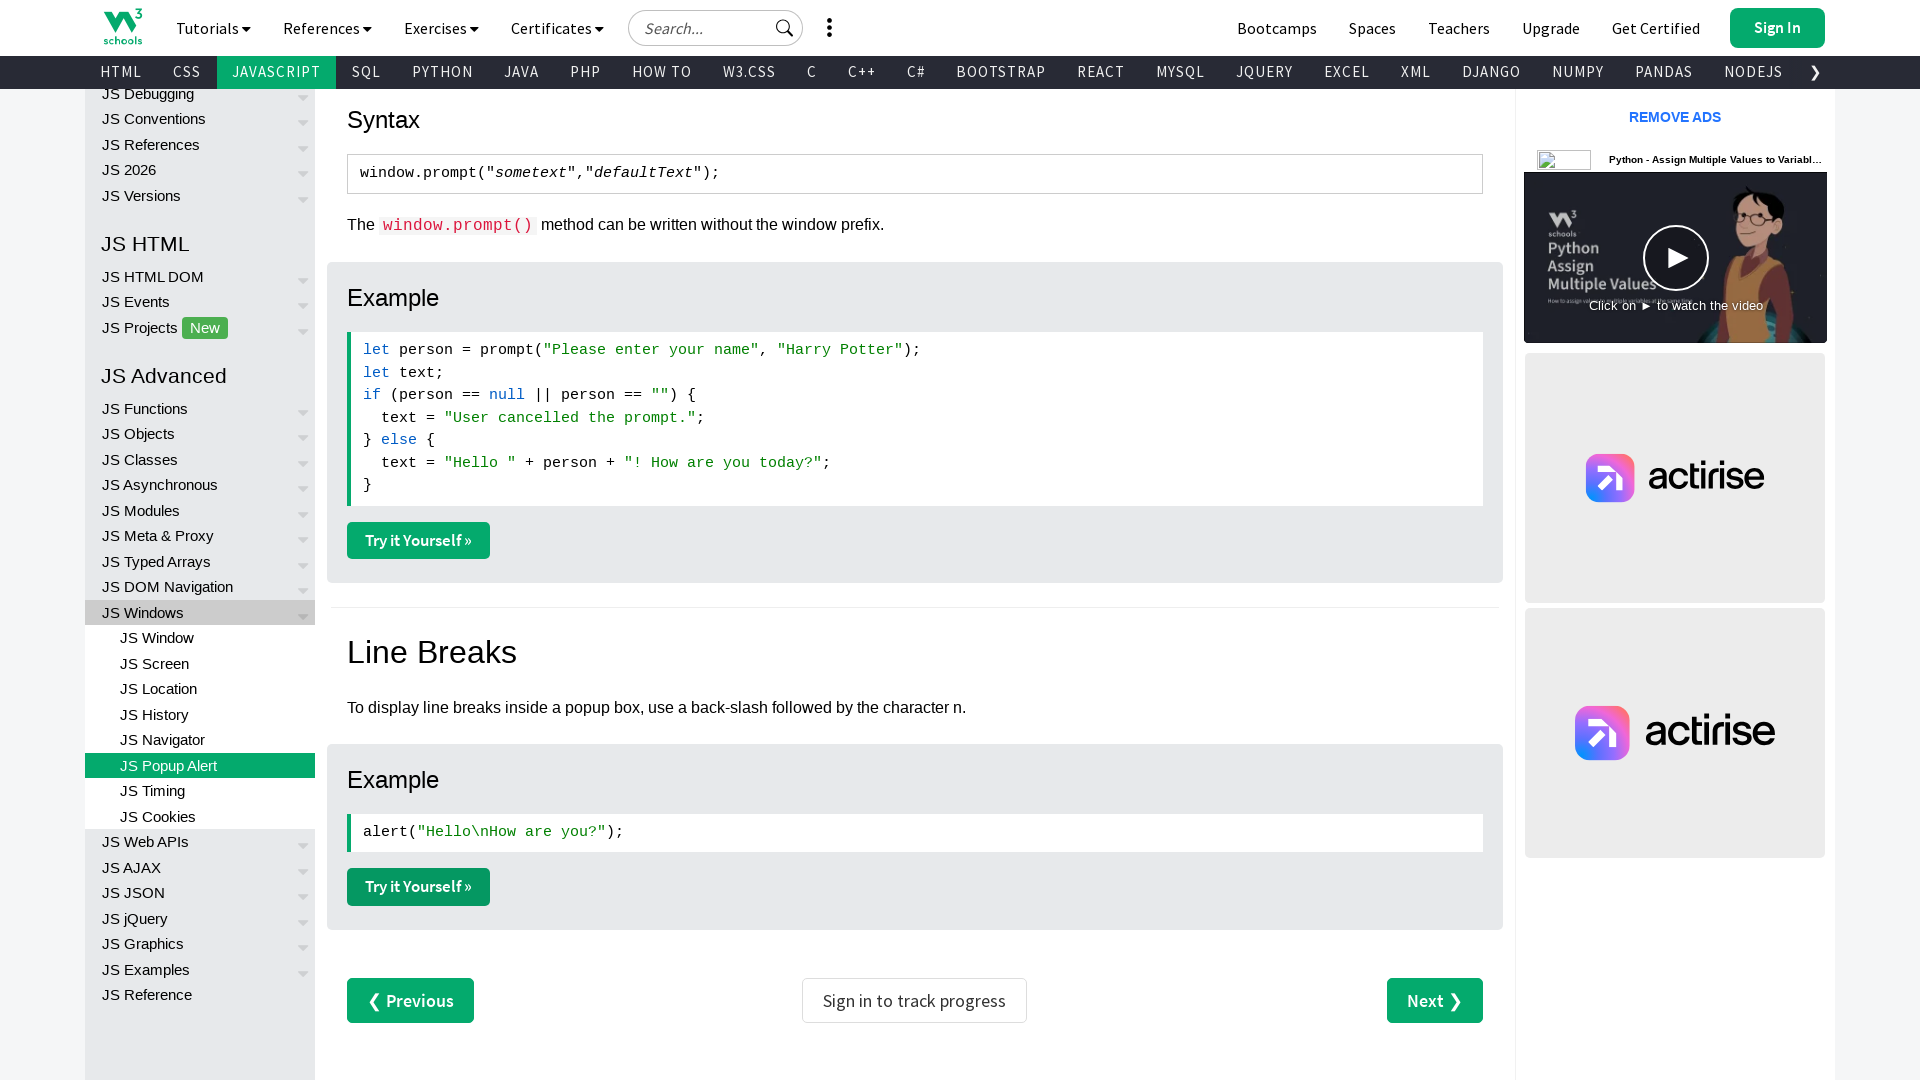